Plays a color matching game by repeatedly finding and clicking the unique colored button among a grid of buttons for 60 seconds

Starting URL: http://zzzscore.com/color/

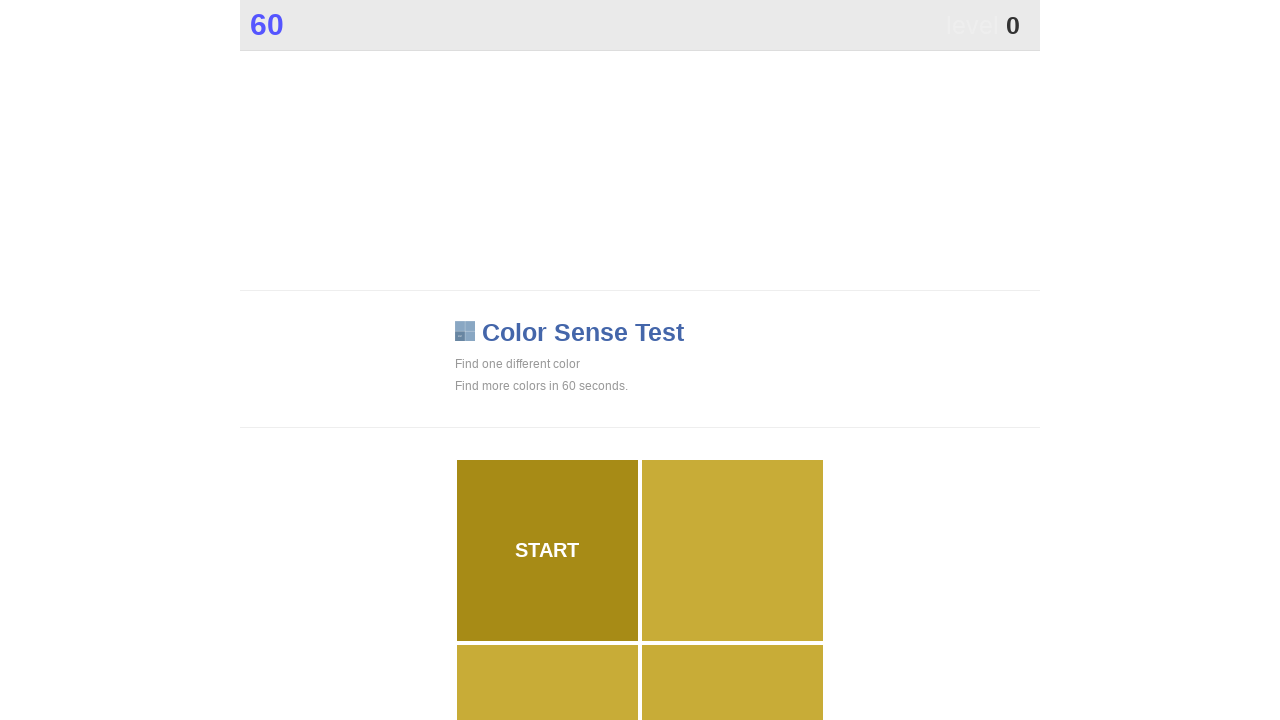

Found all grid buttons
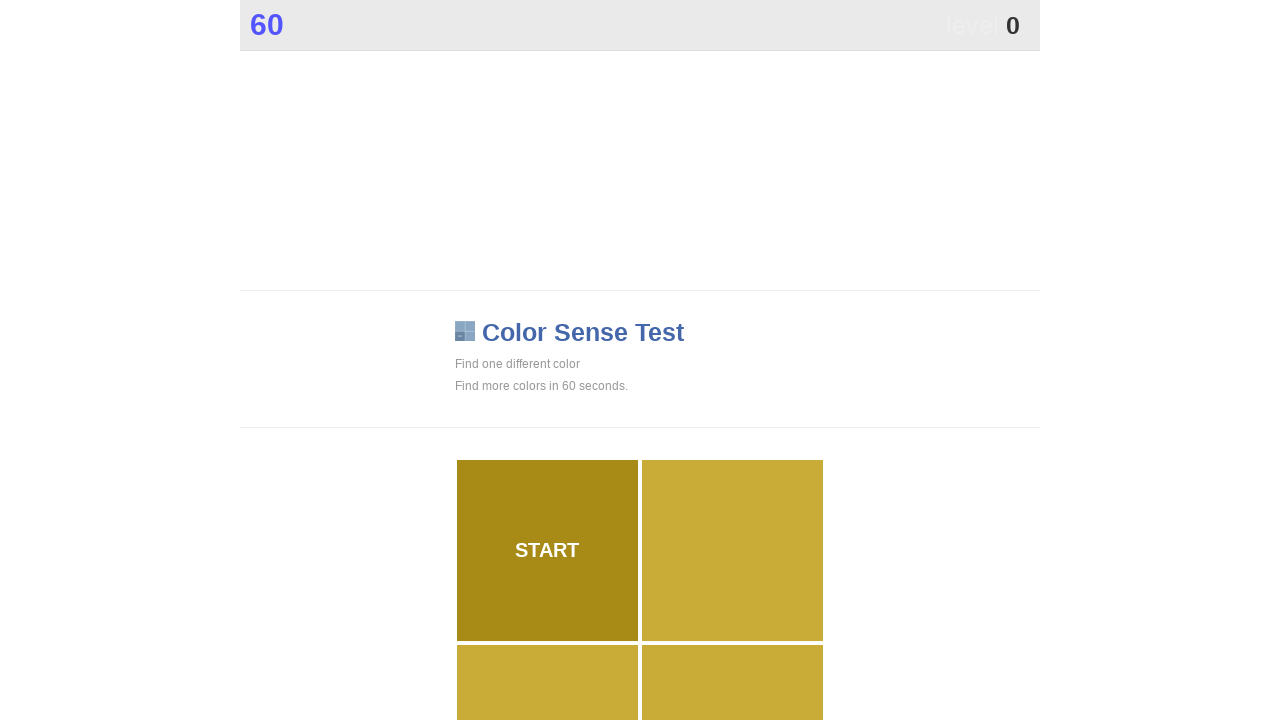

Retrieved background colors of all buttons
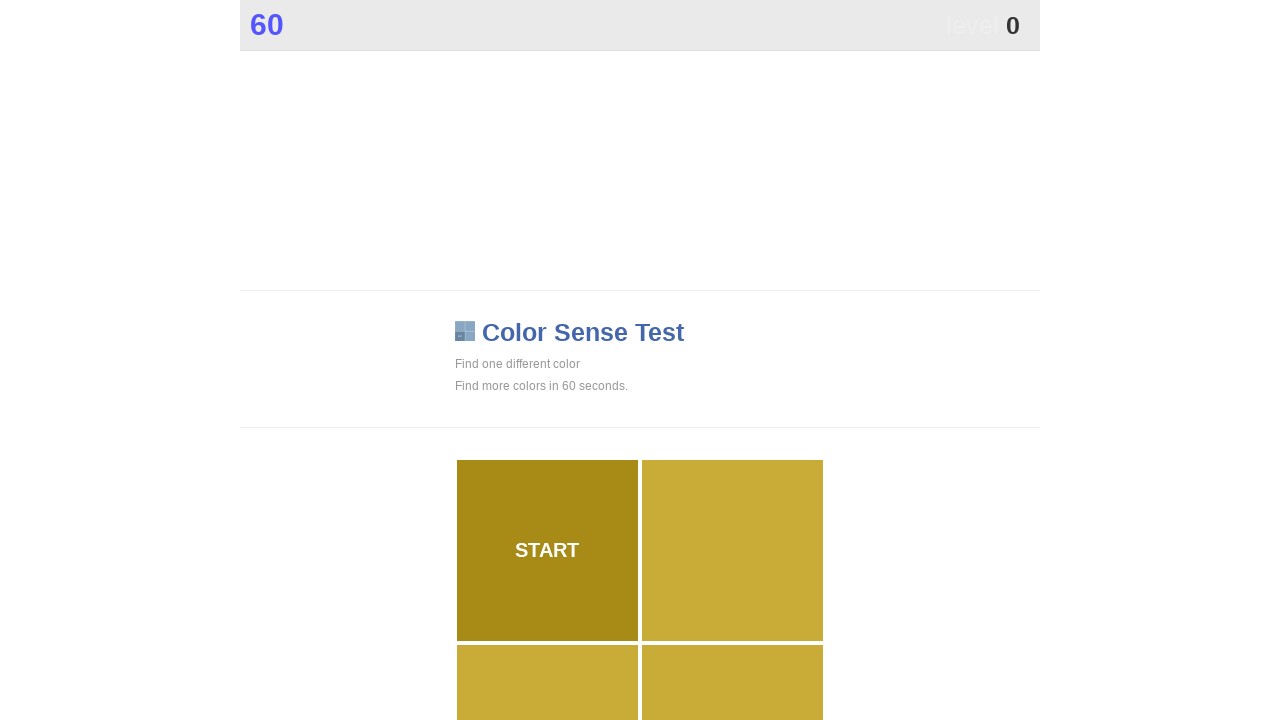

Counted color occurrences to find unique color
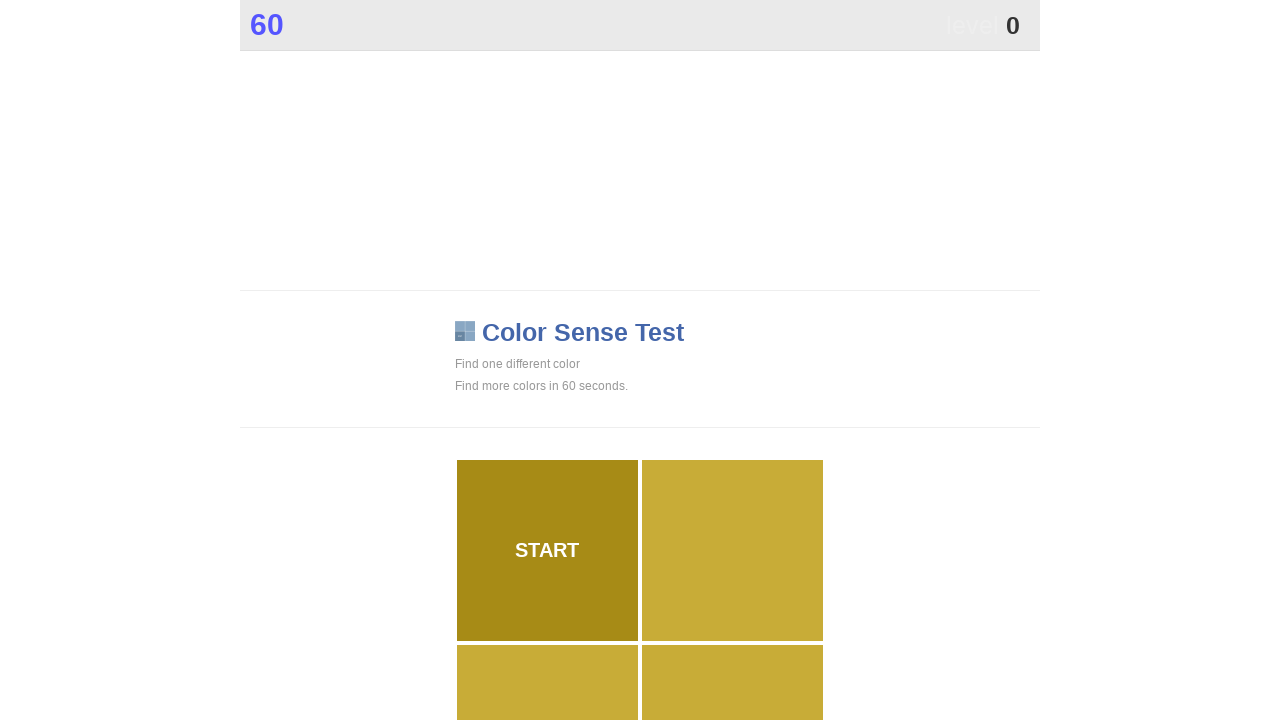

Clicked button with unique color at index 0
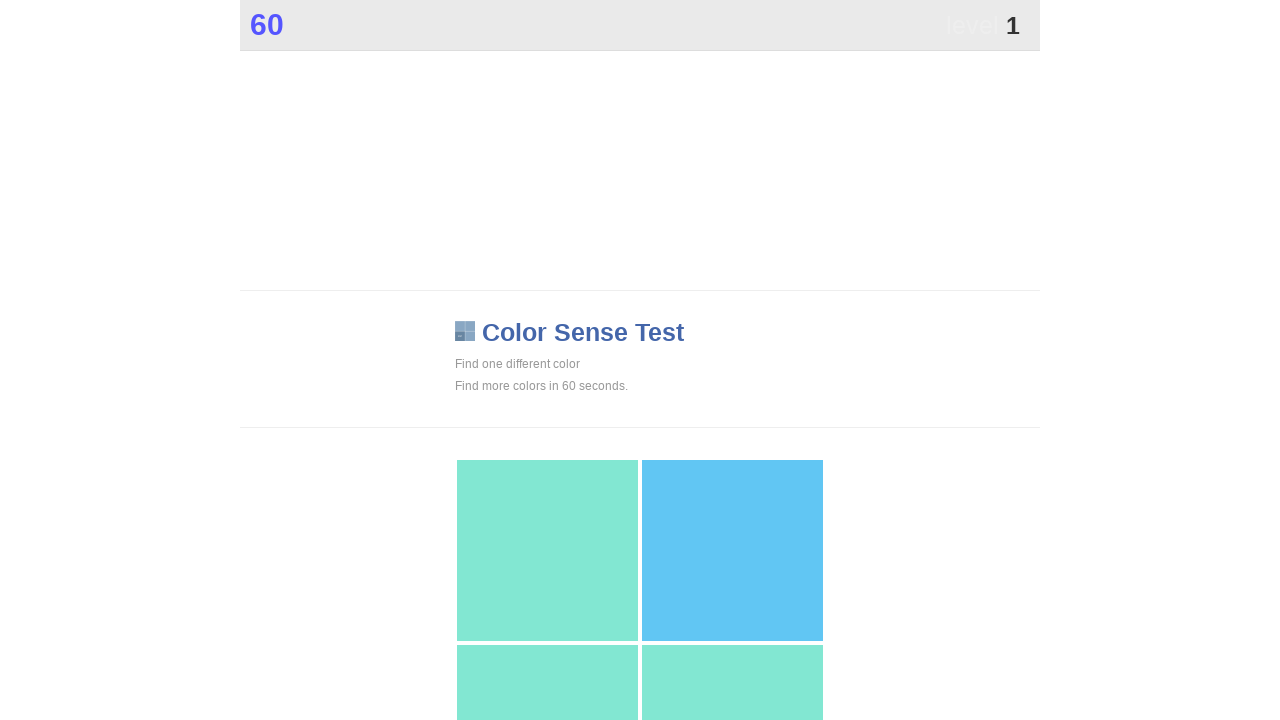

Found all grid buttons
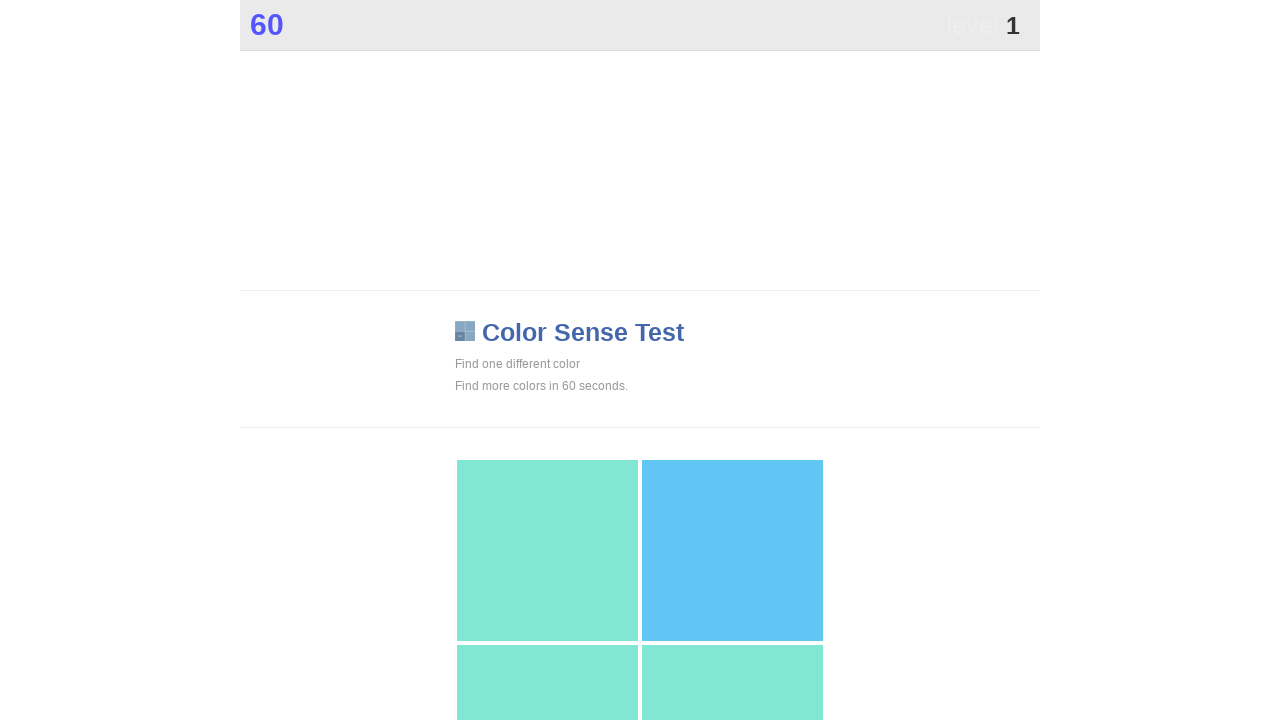

Retrieved background colors of all buttons
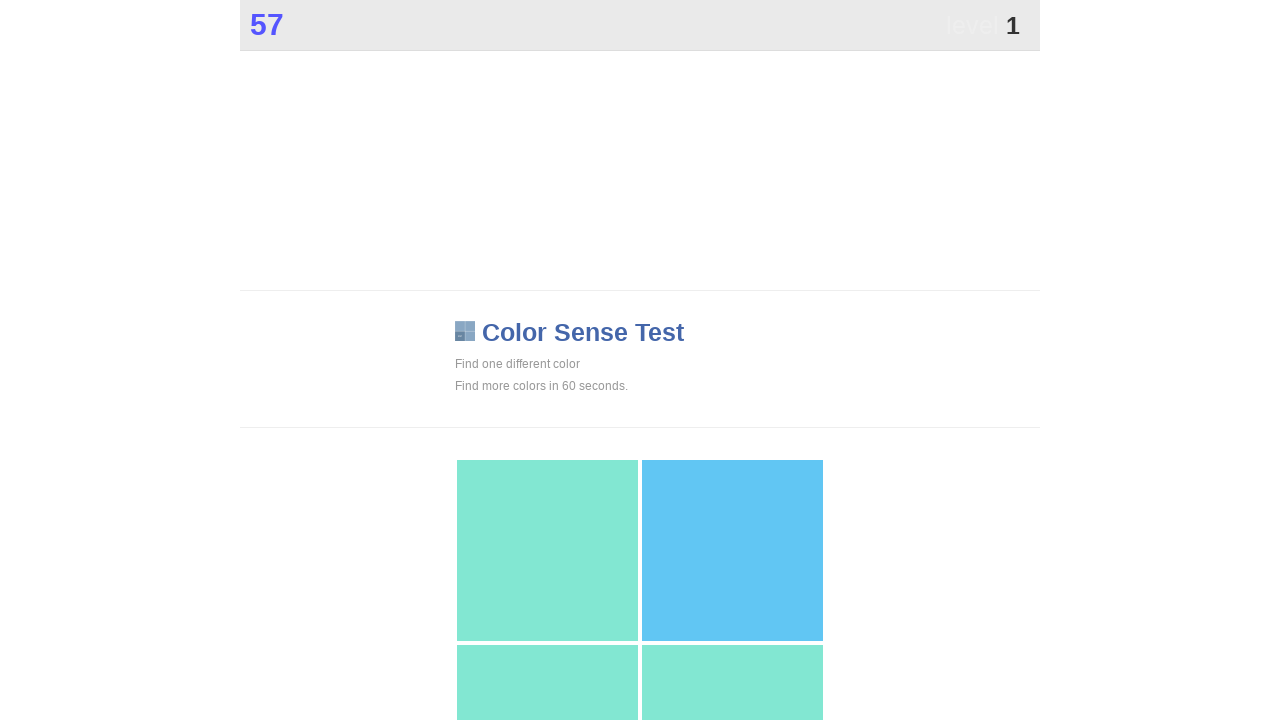

Counted color occurrences to find unique color
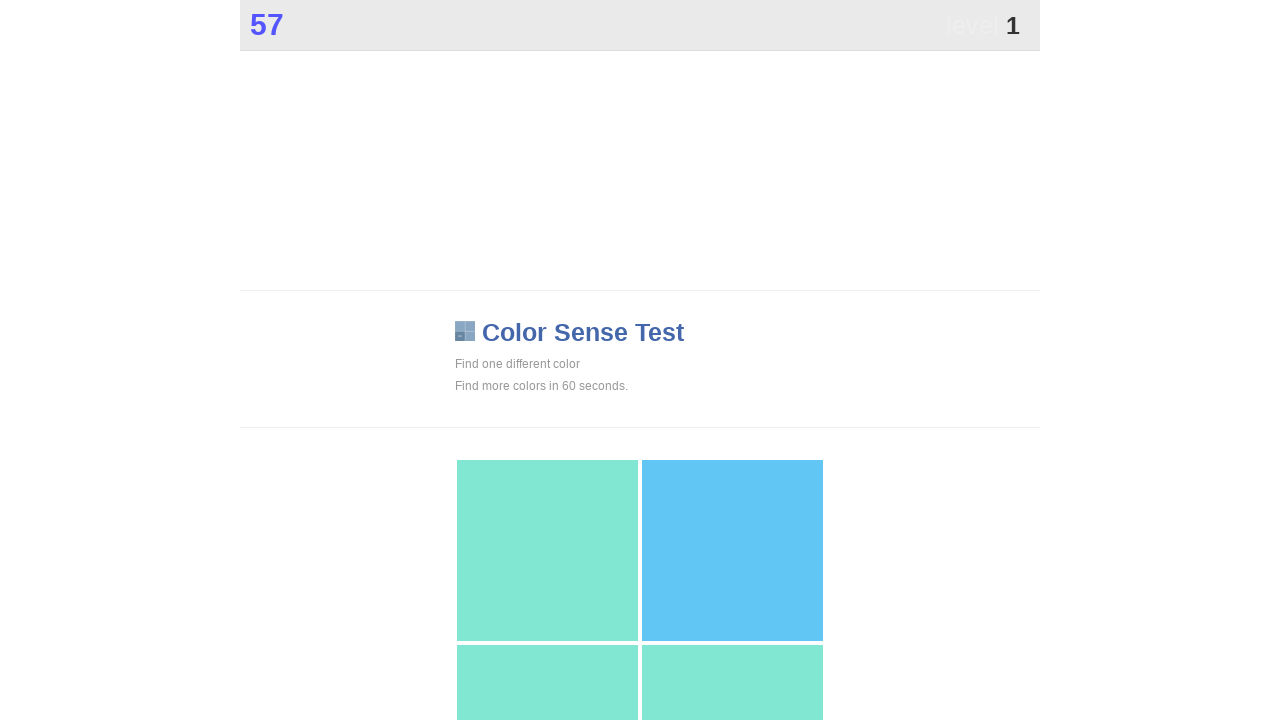

Clicked button with unique color at index 1
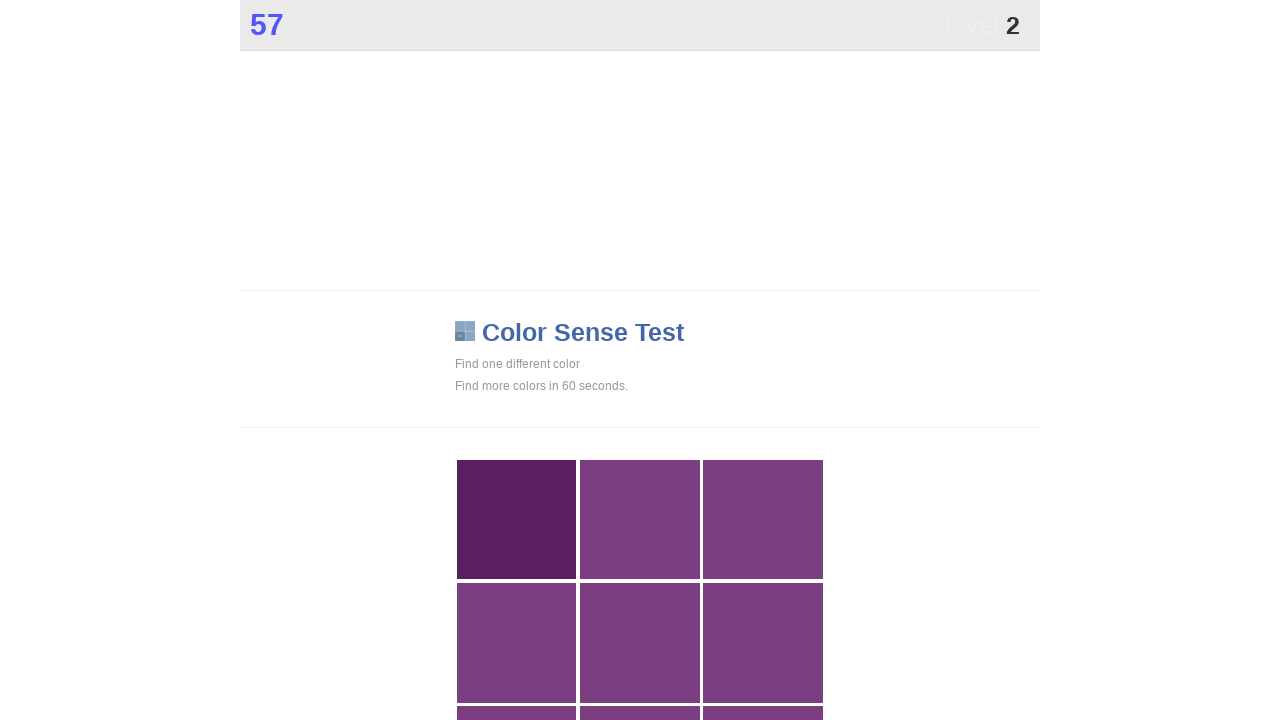

Found all grid buttons
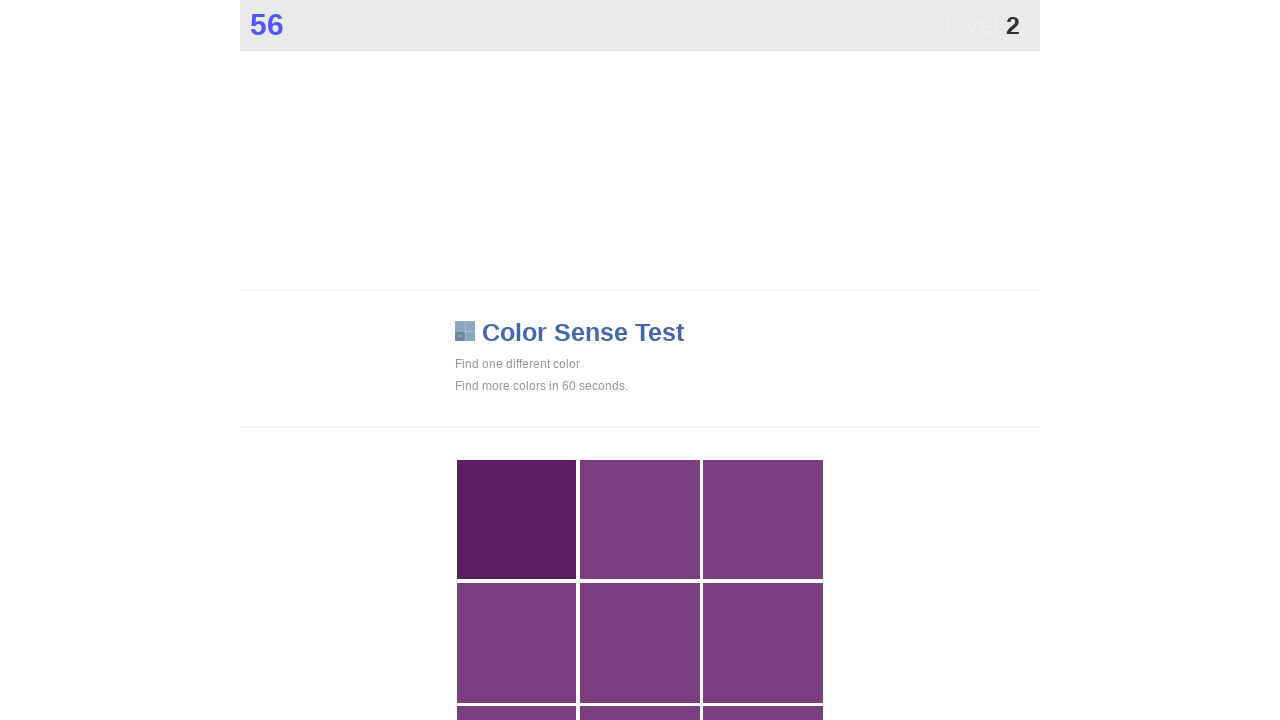

Retrieved background colors of all buttons
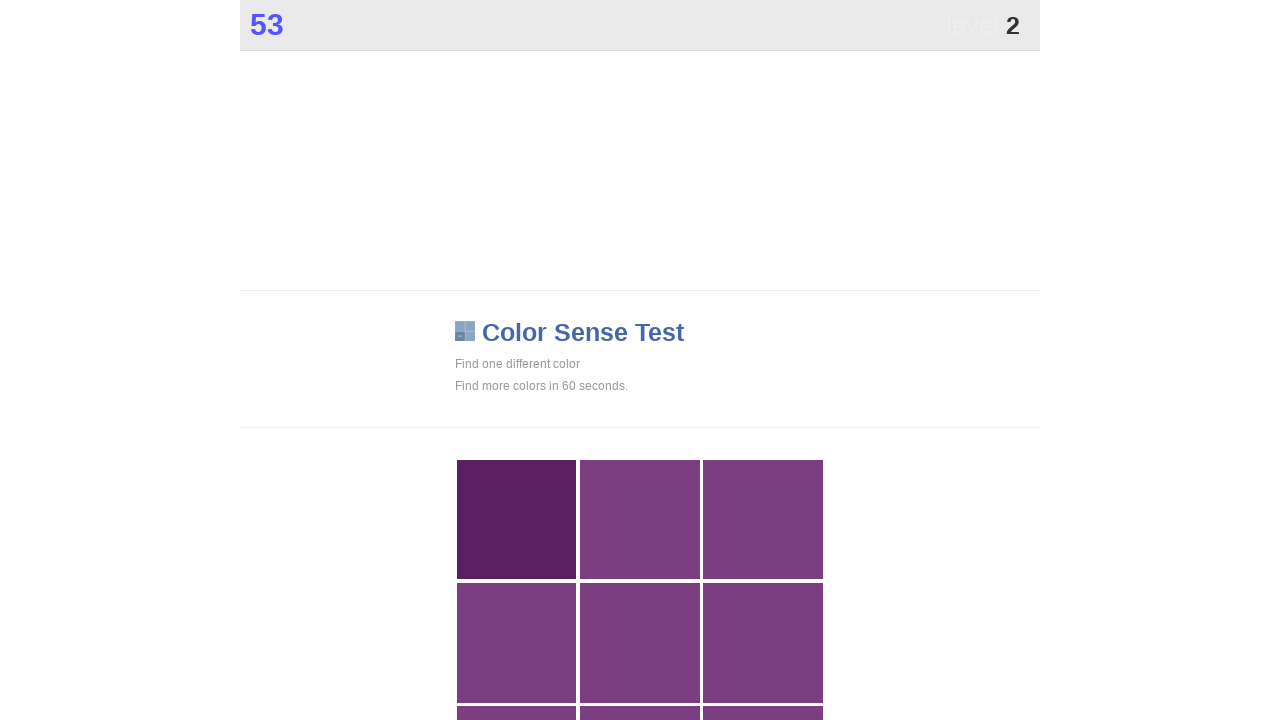

Counted color occurrences to find unique color
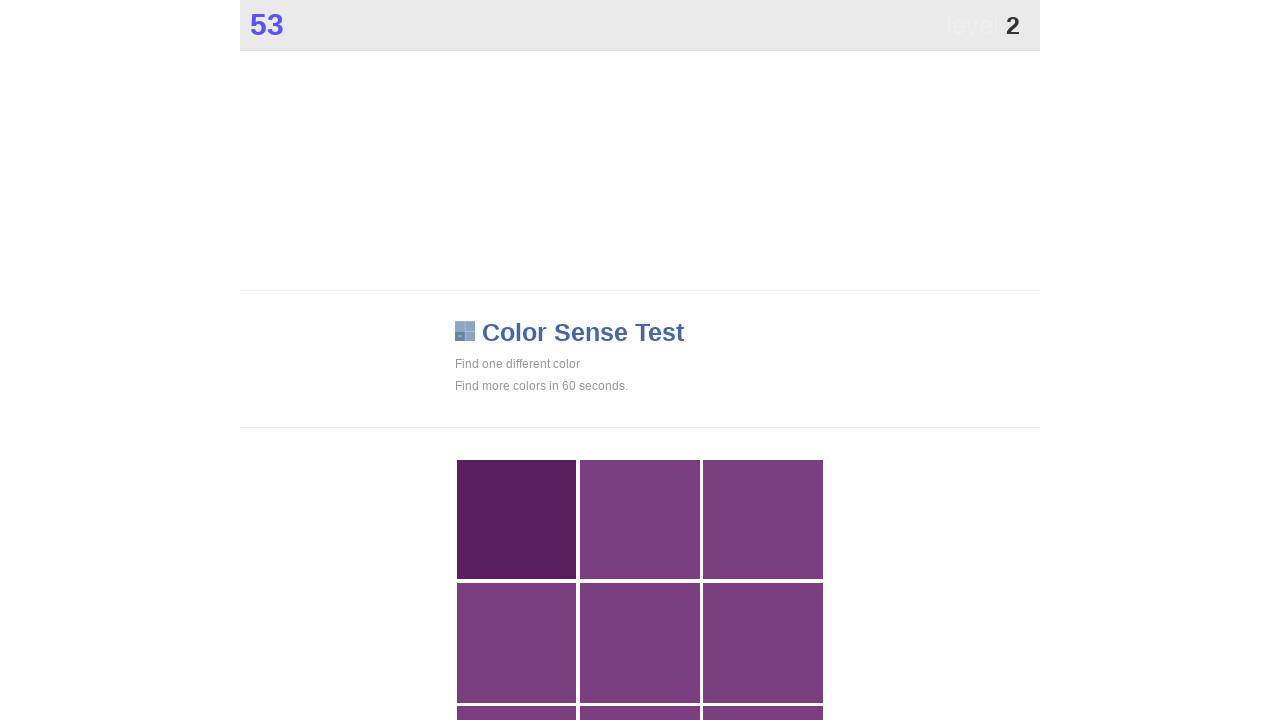

Clicked button with unique color at index 0
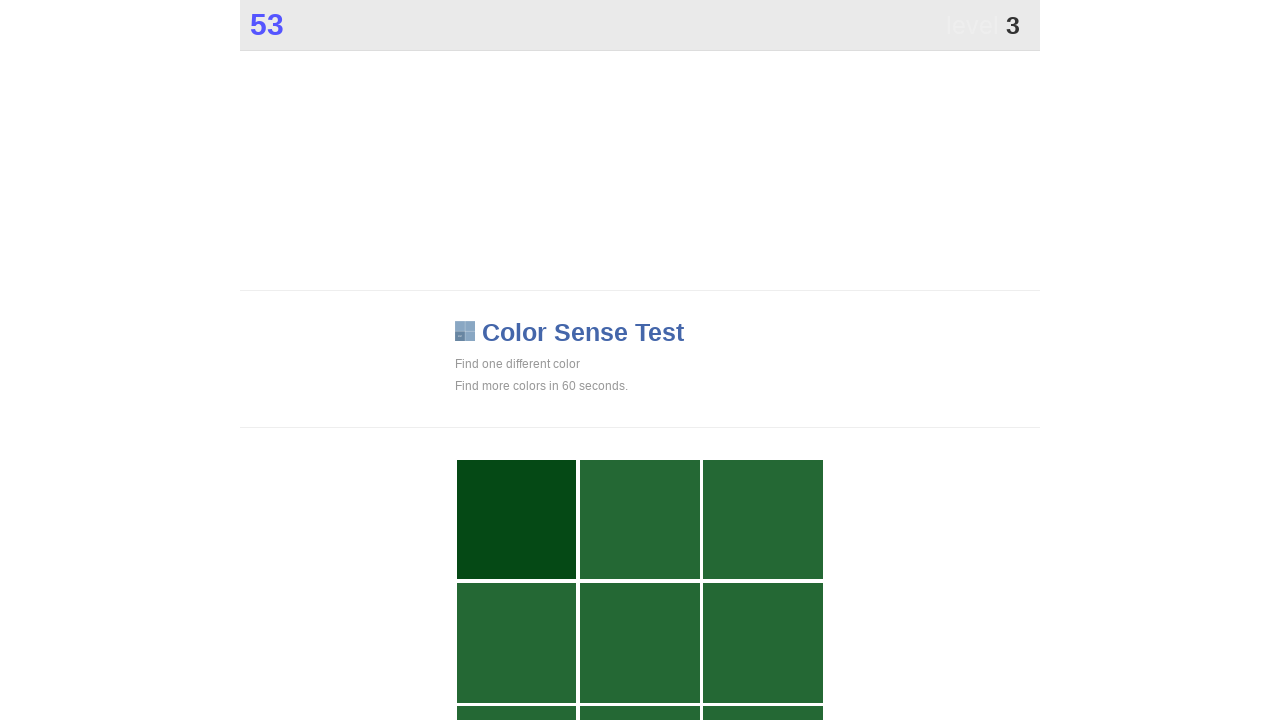

Found all grid buttons
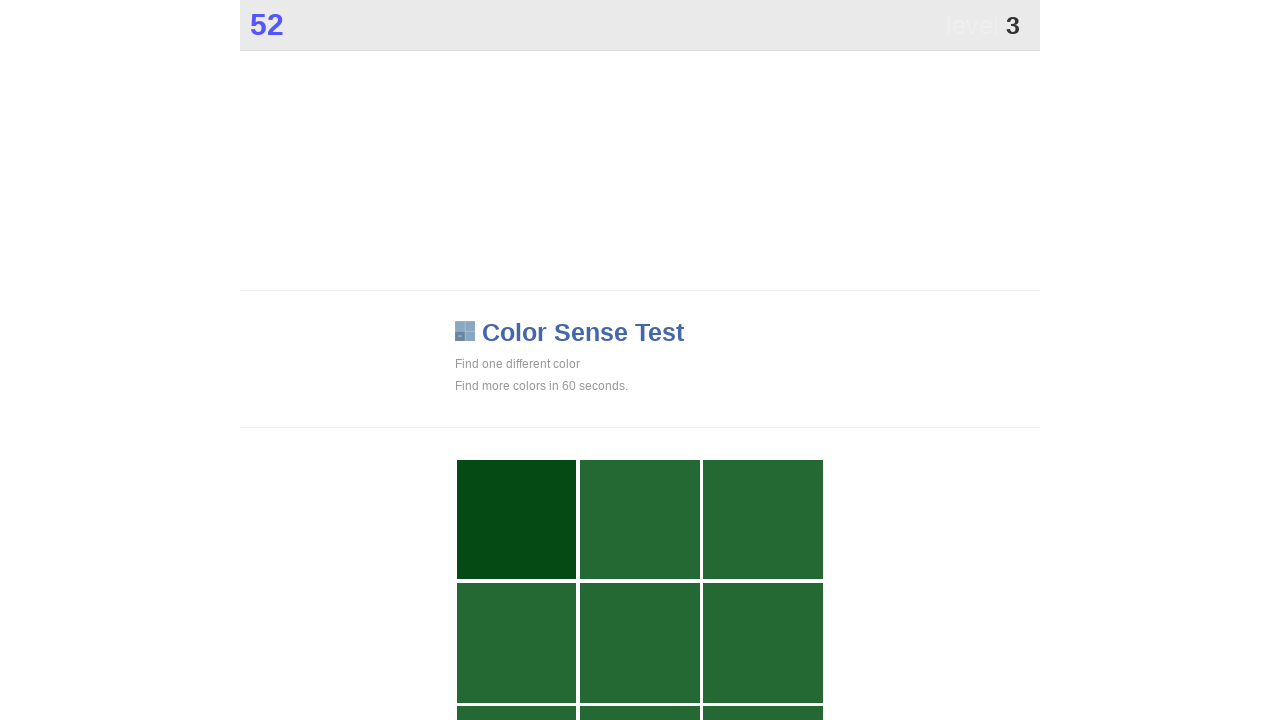

Retrieved background colors of all buttons
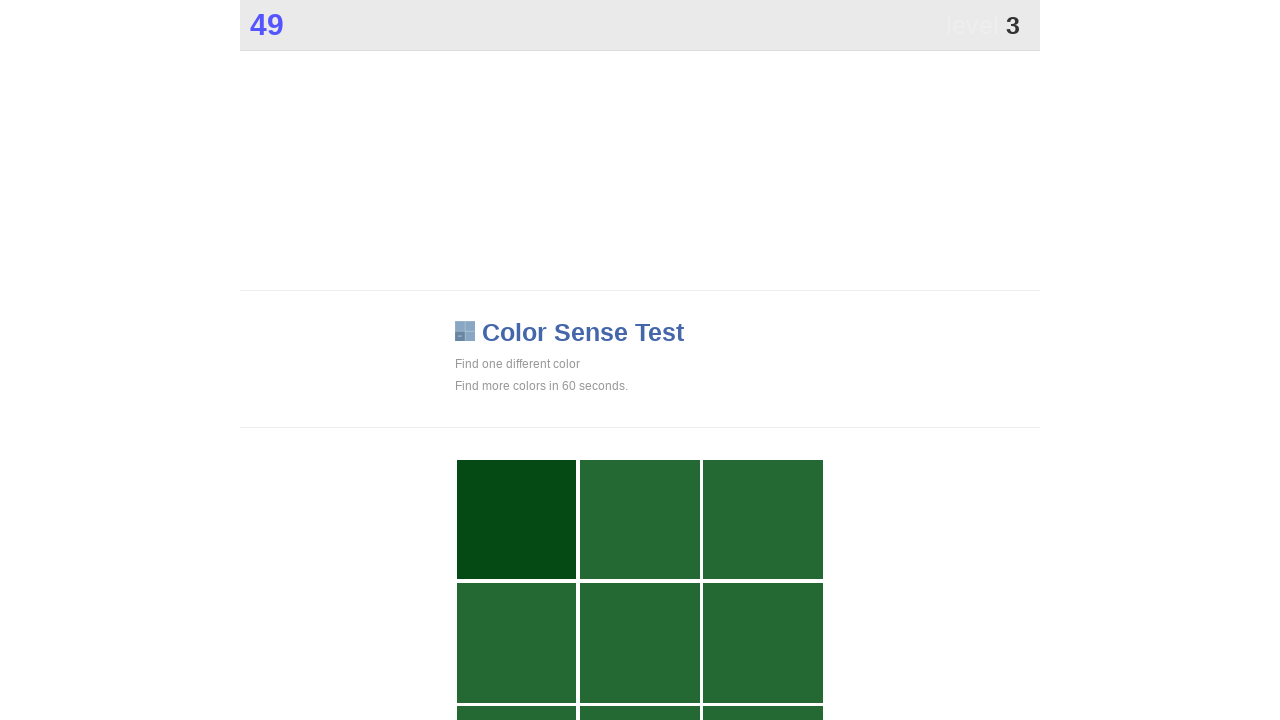

Counted color occurrences to find unique color
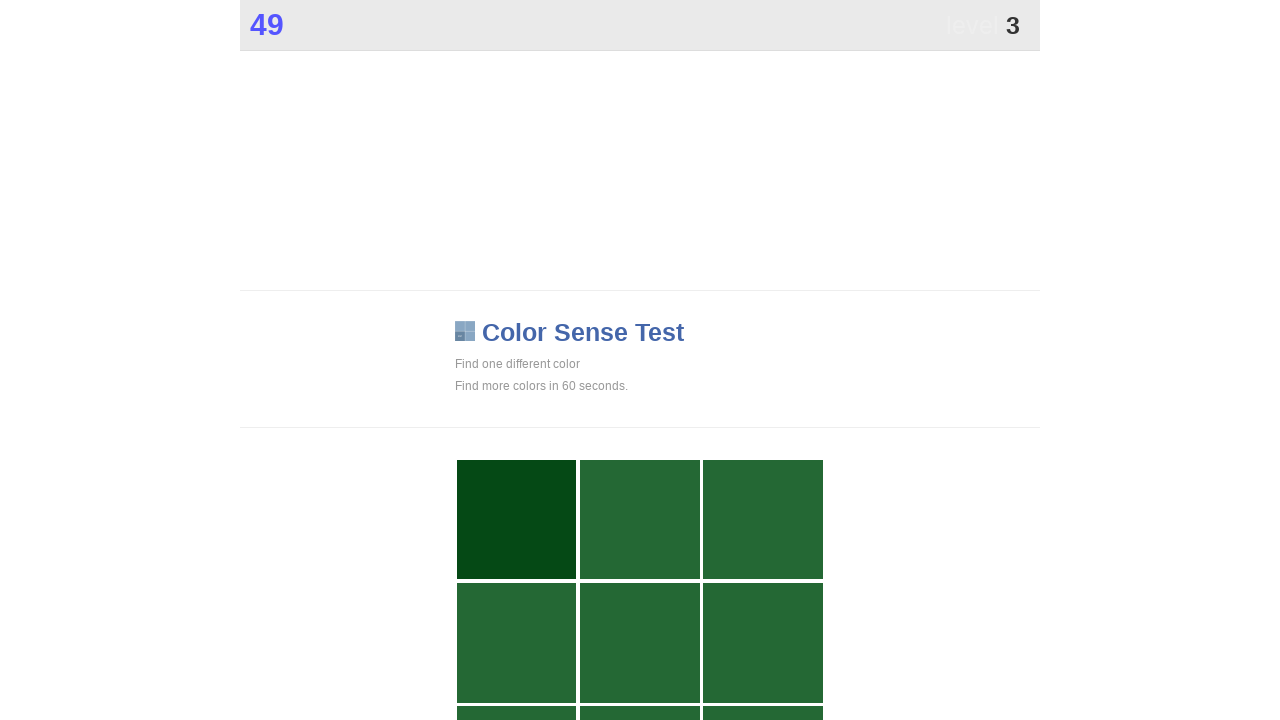

Clicked button with unique color at index 0
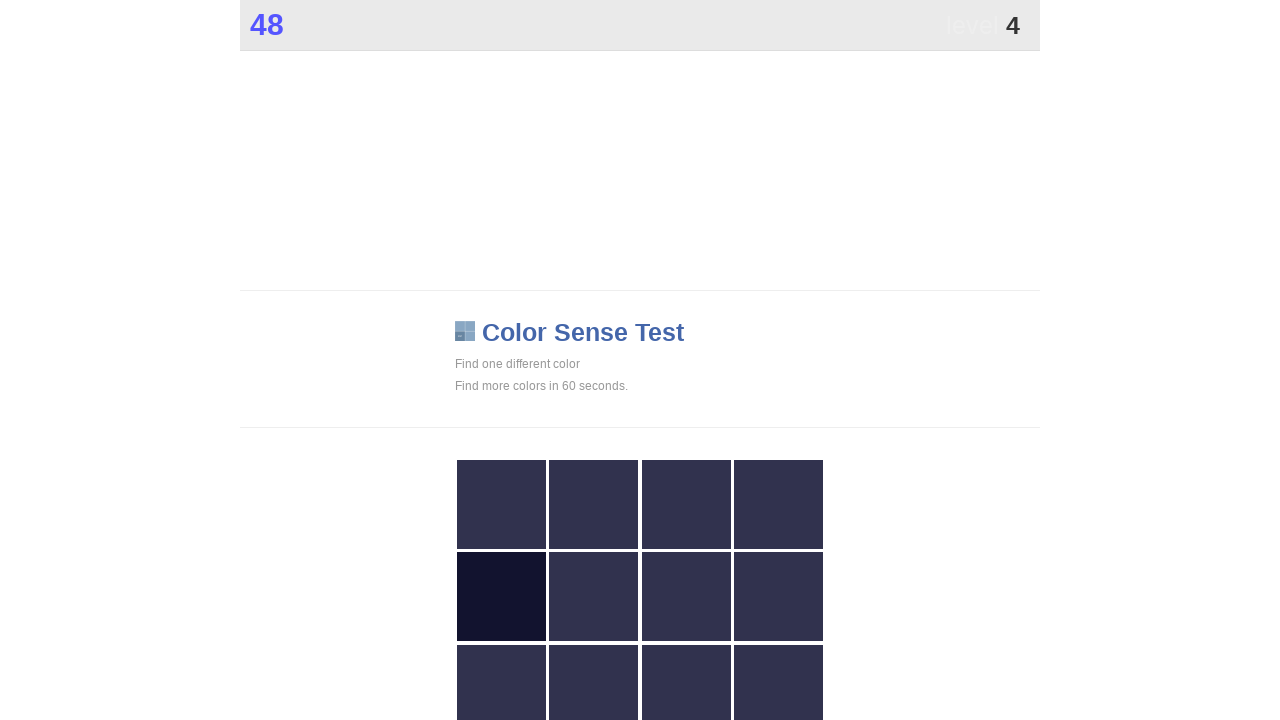

Found all grid buttons
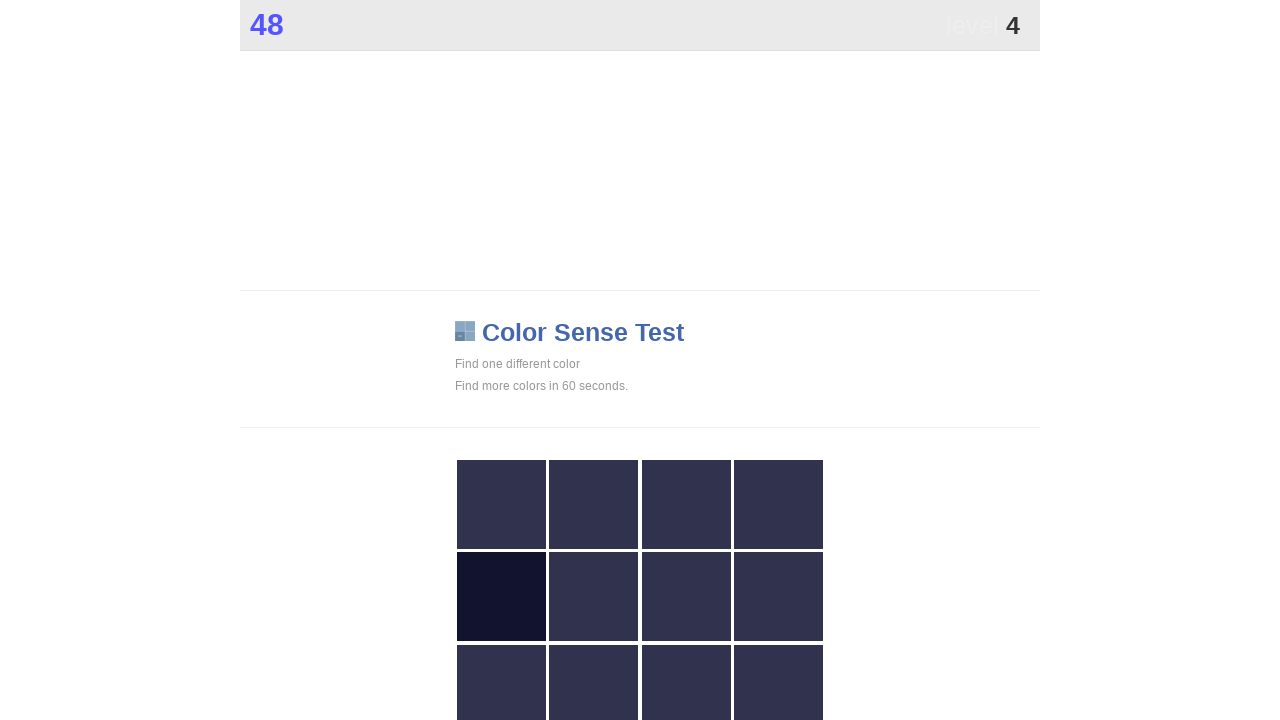

Retrieved background colors of all buttons
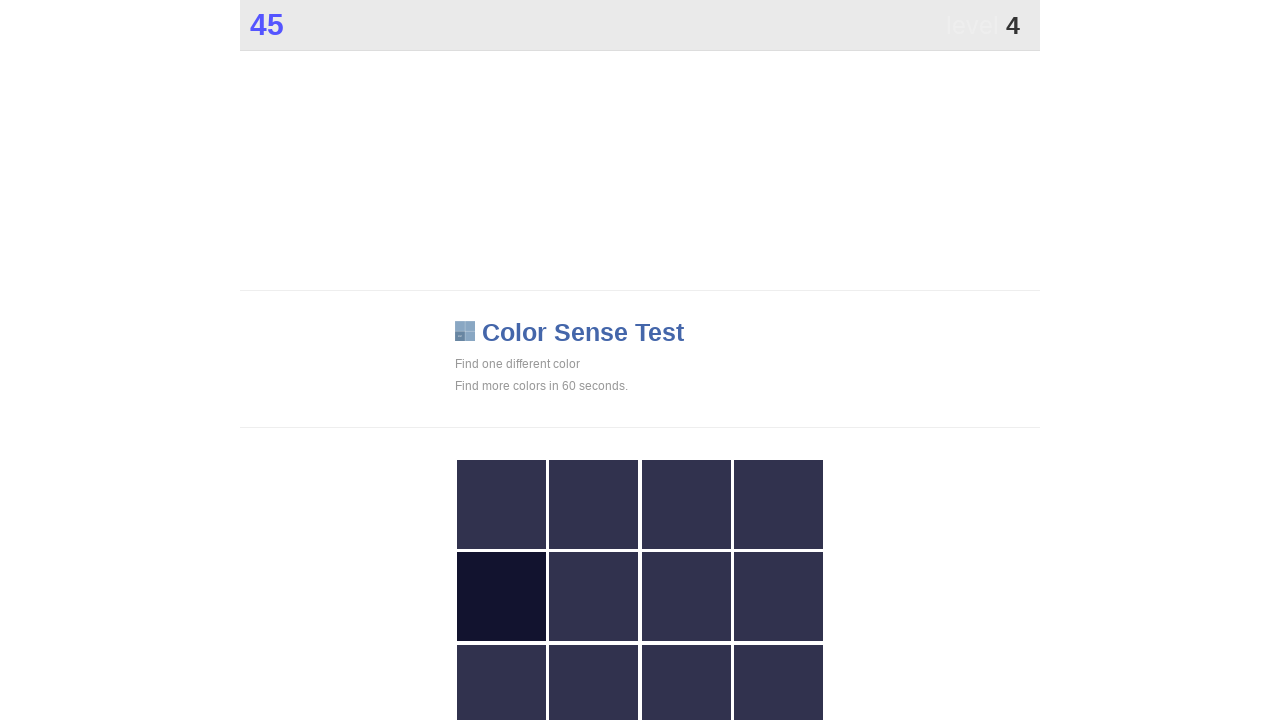

Counted color occurrences to find unique color
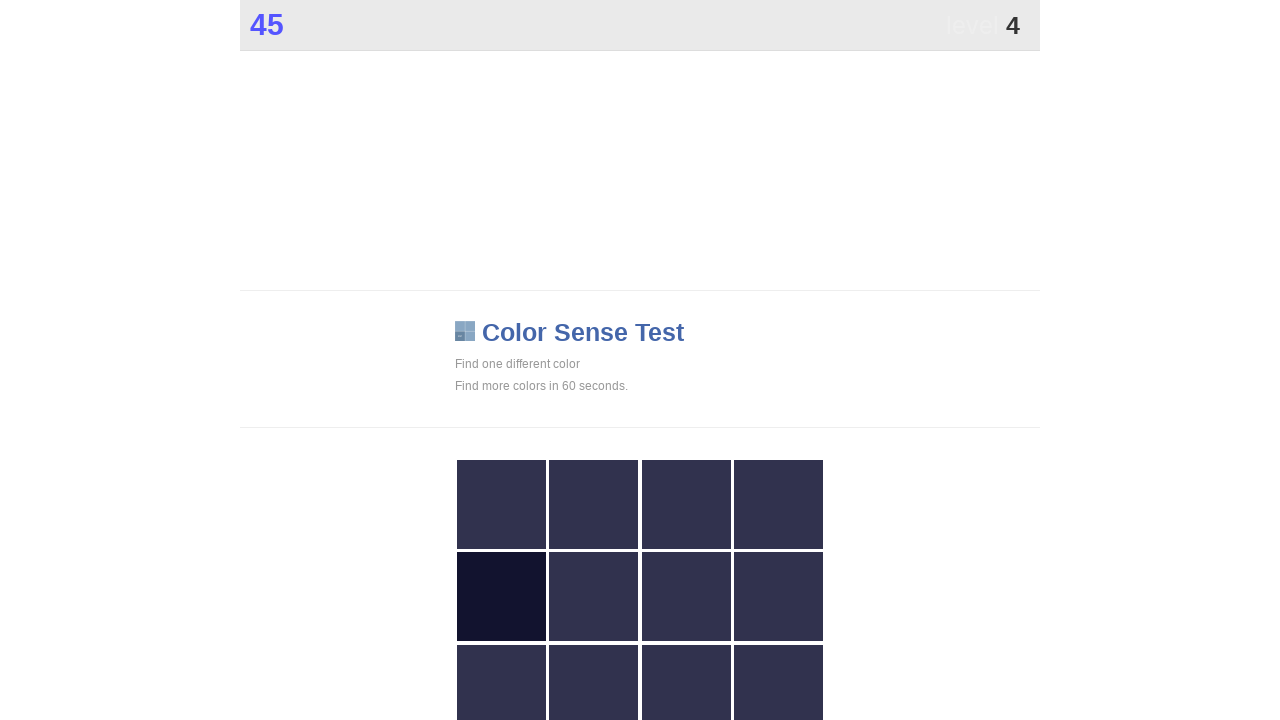

Clicked button with unique color at index 4
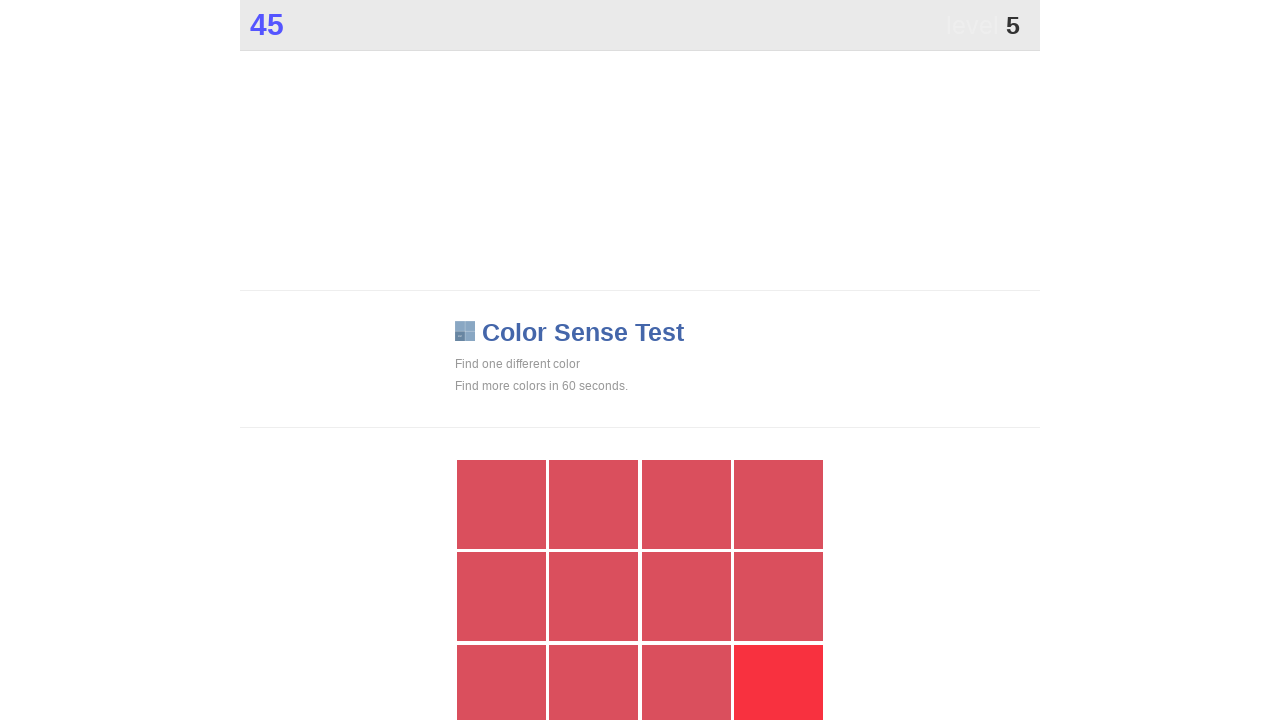

Found all grid buttons
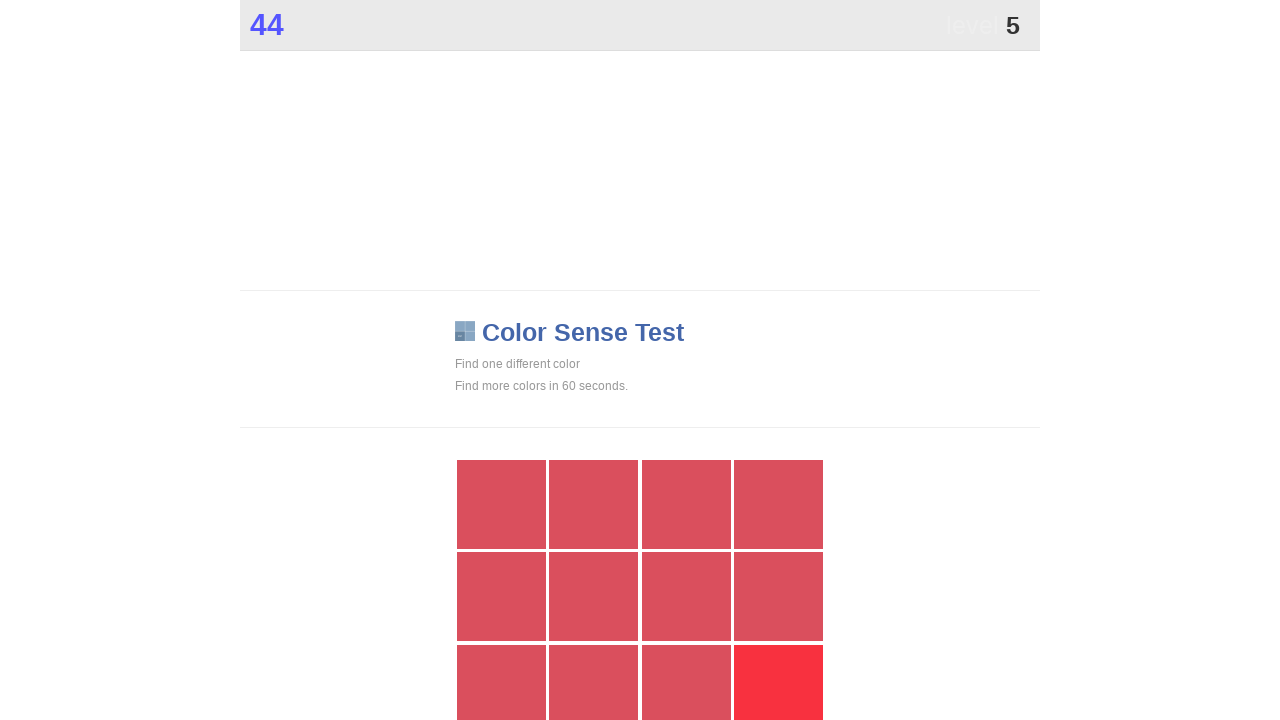

Retrieved background colors of all buttons
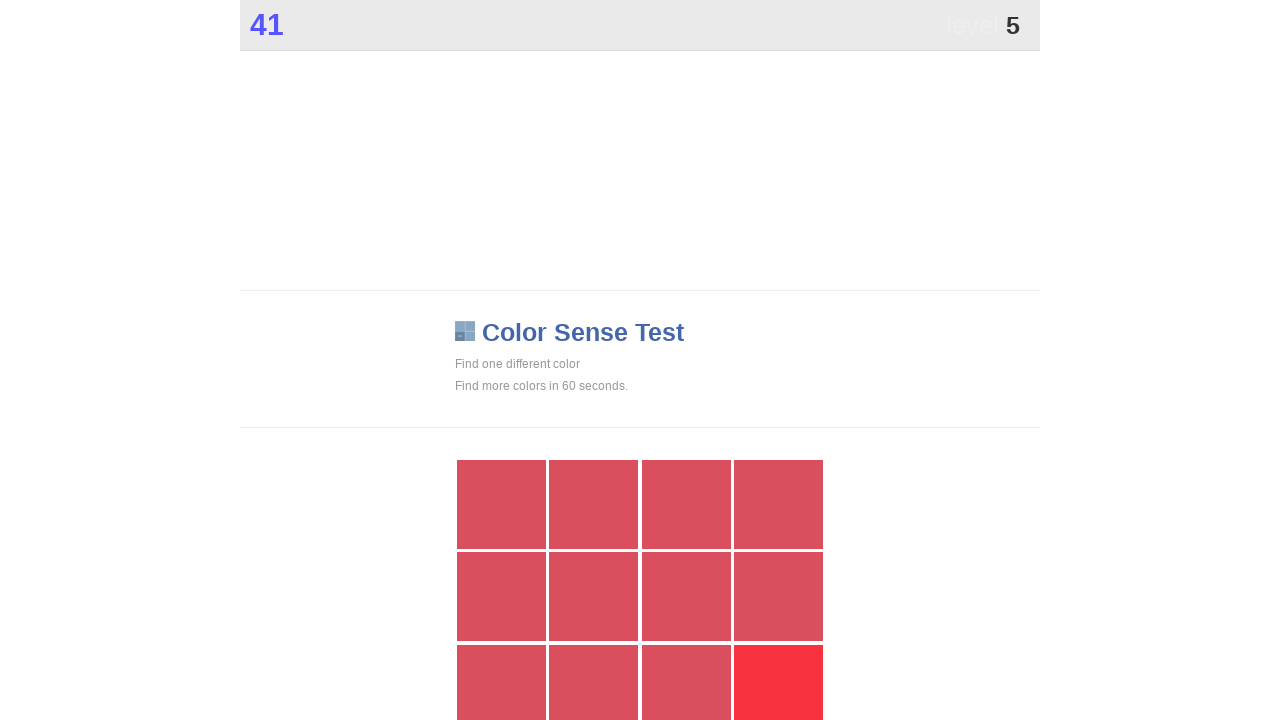

Counted color occurrences to find unique color
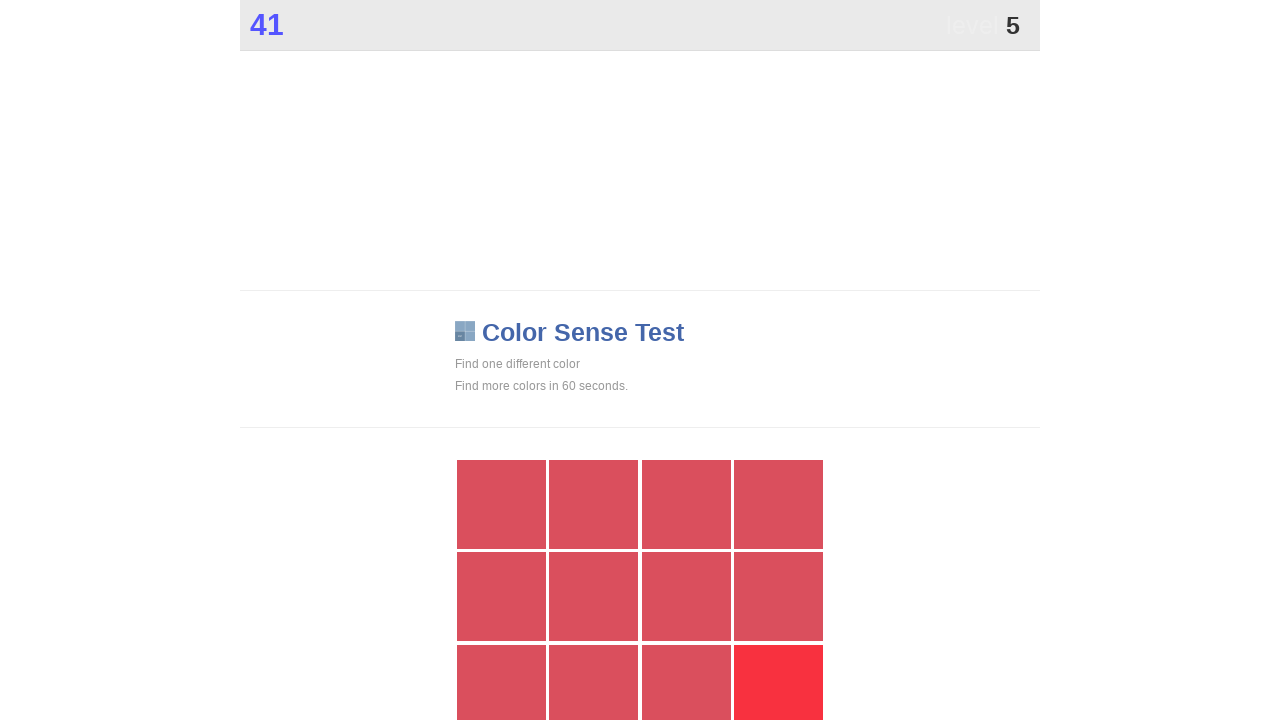

Clicked button with unique color at index 11
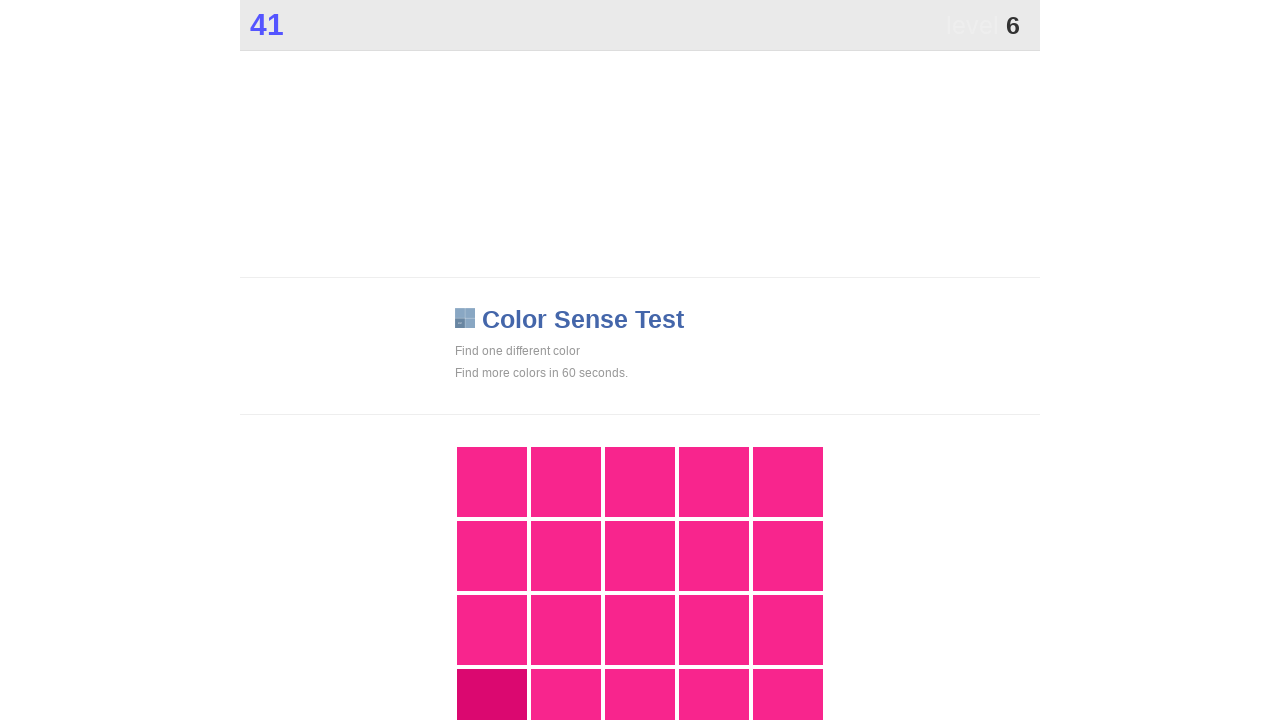

Found all grid buttons
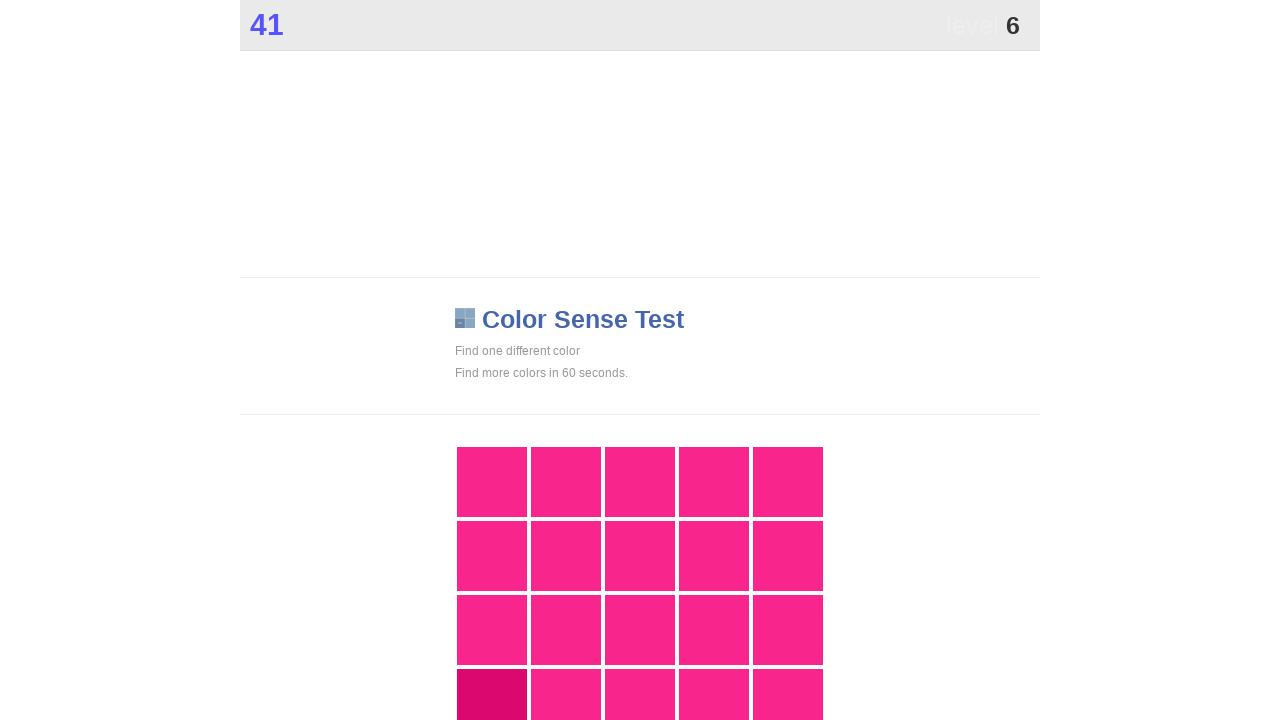

Retrieved background colors of all buttons
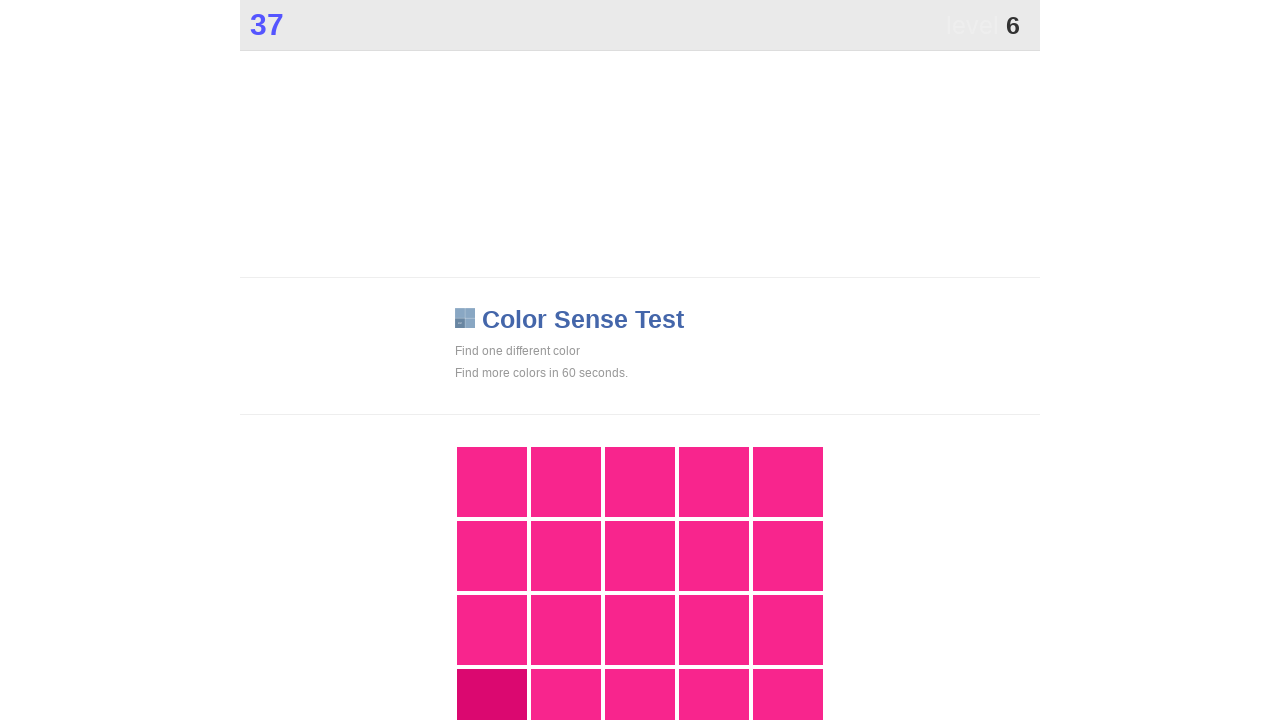

Counted color occurrences to find unique color
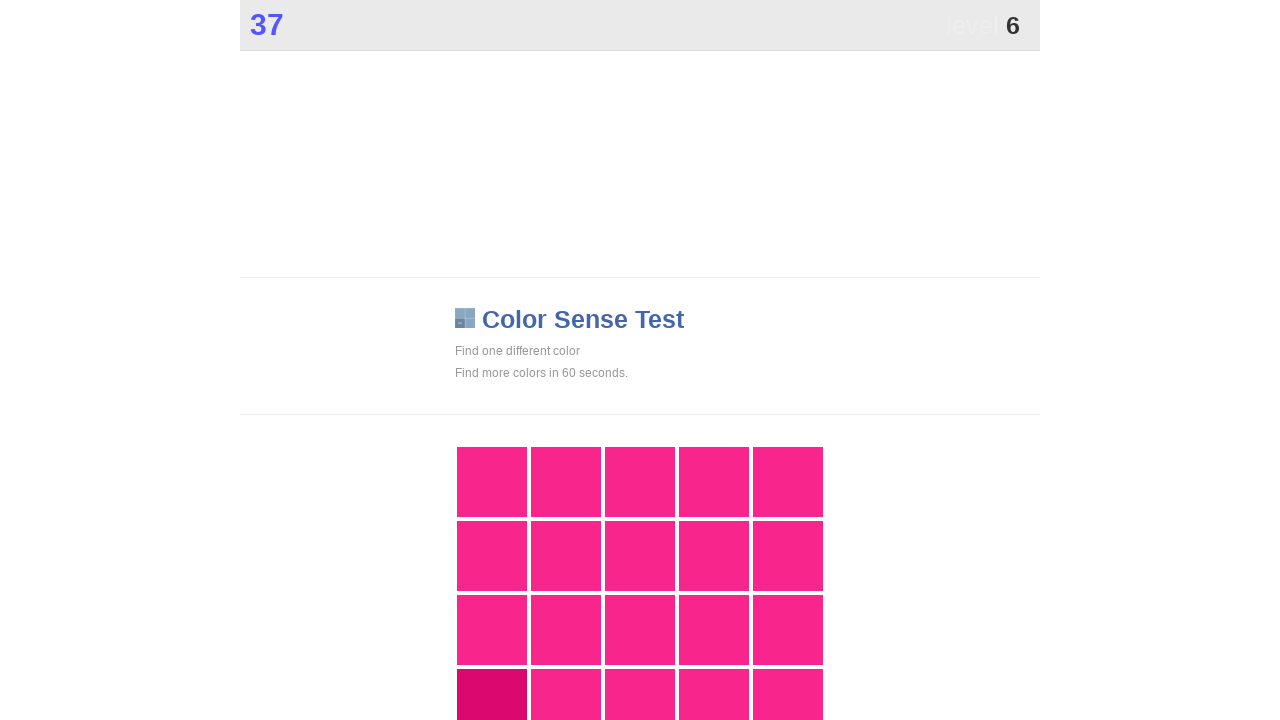

Clicked button with unique color at index 15
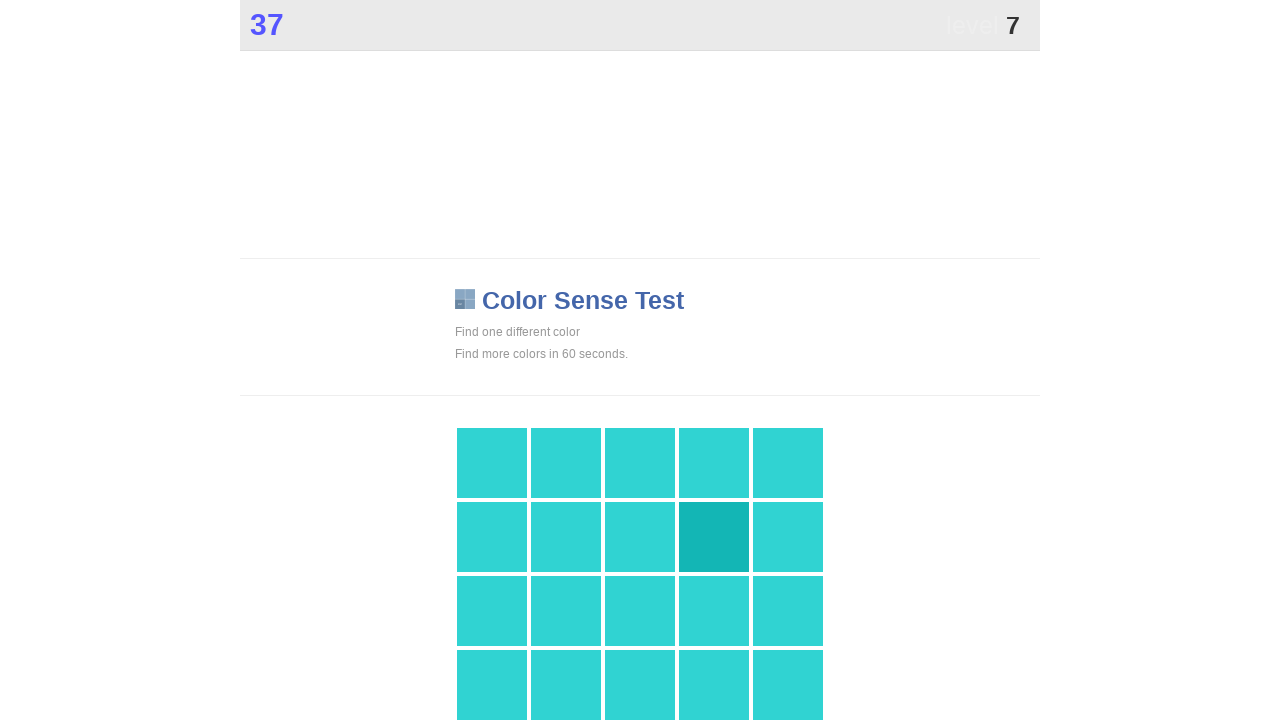

Found all grid buttons
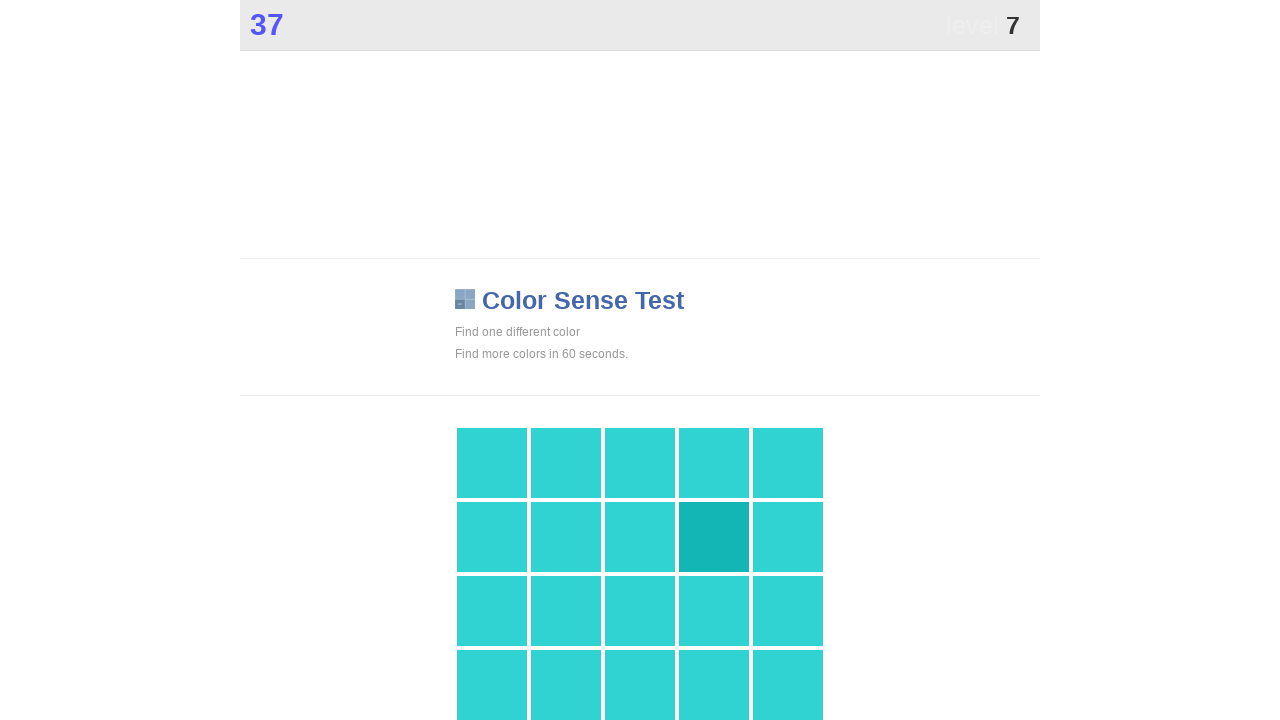

Retrieved background colors of all buttons
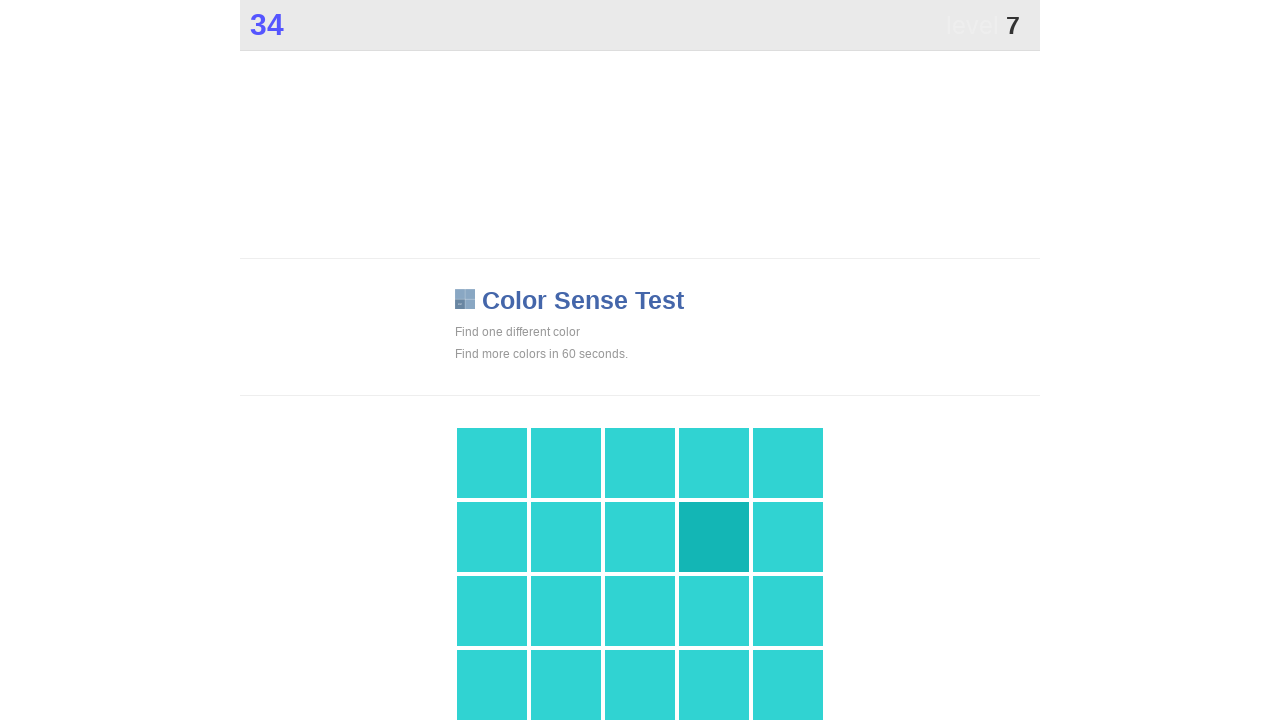

Counted color occurrences to find unique color
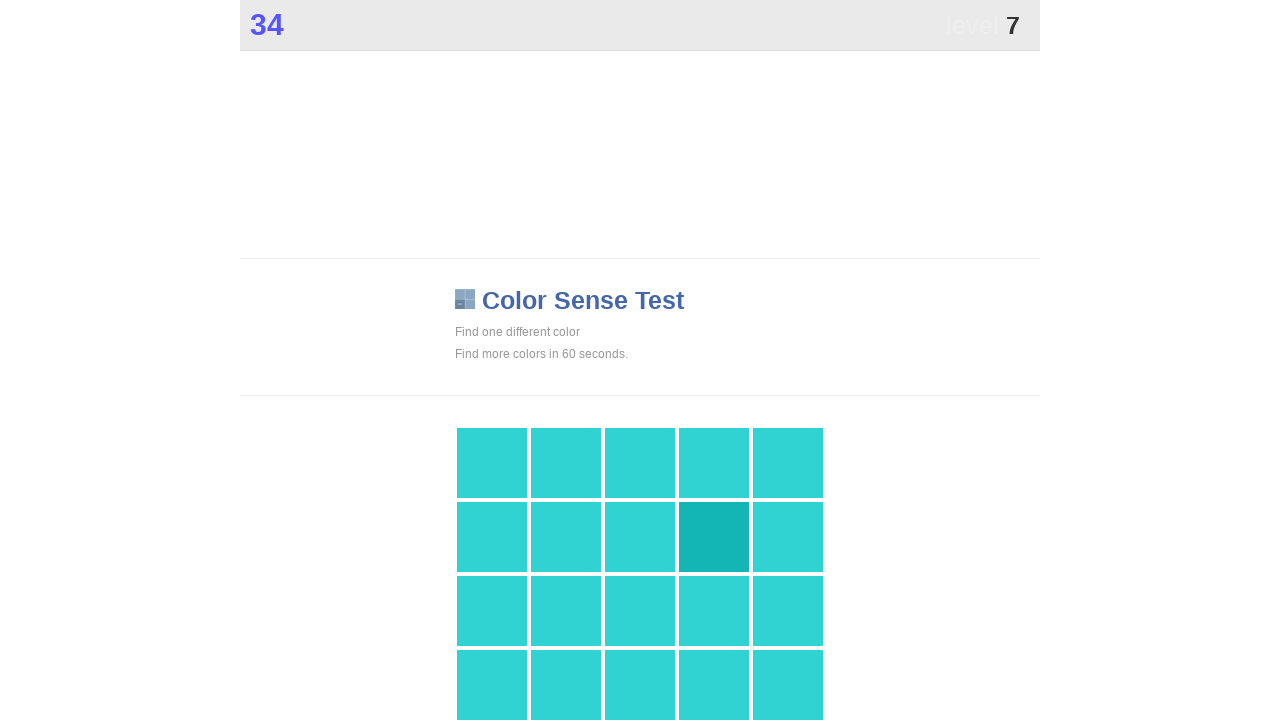

Clicked button with unique color at index 8
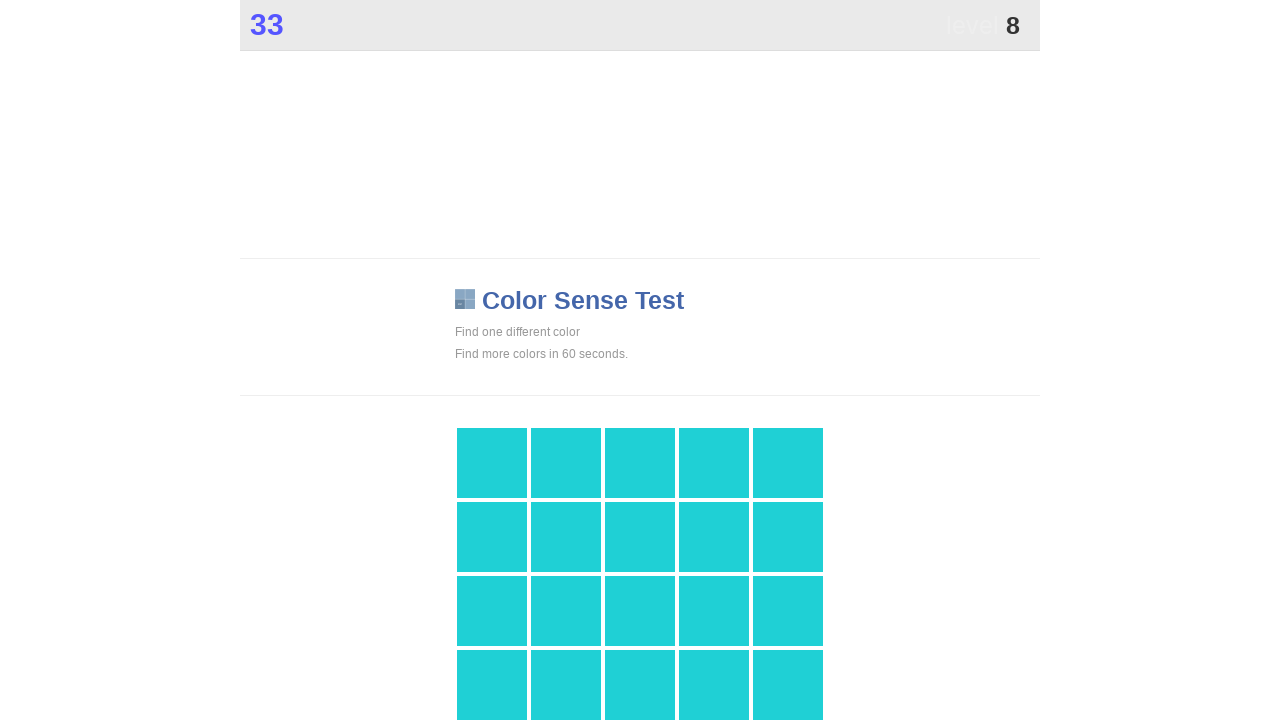

Found all grid buttons
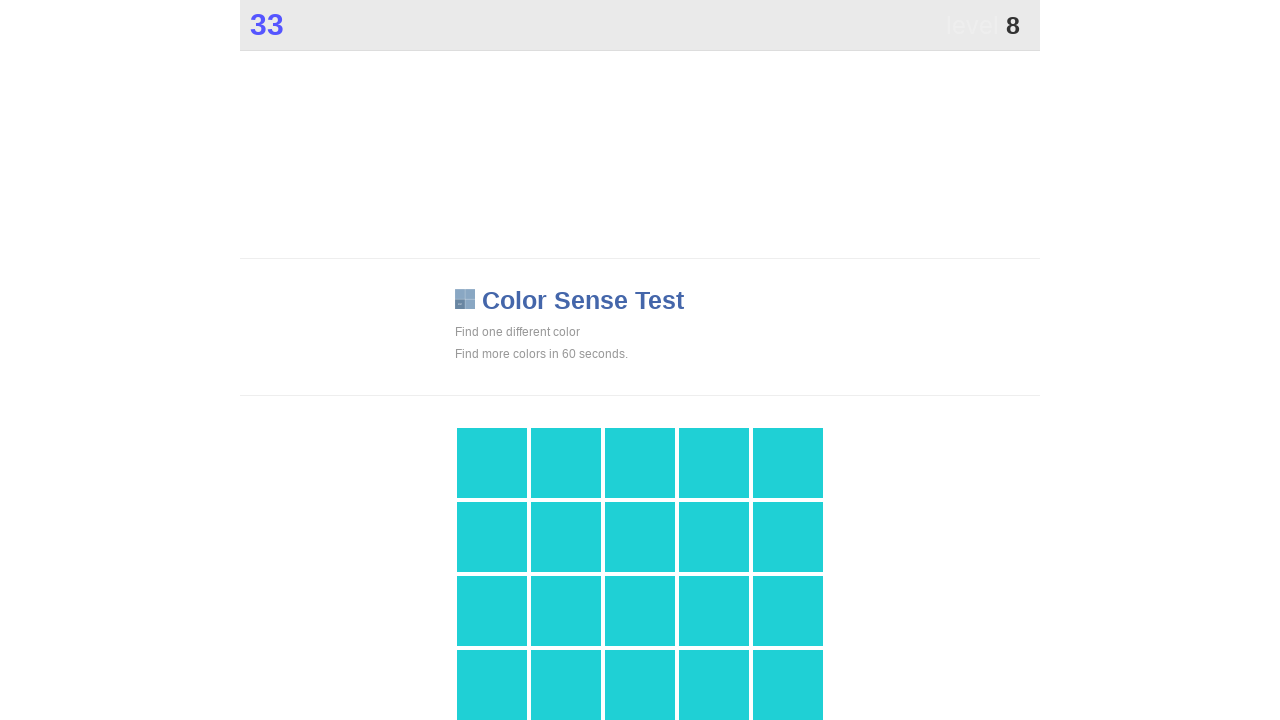

Retrieved background colors of all buttons
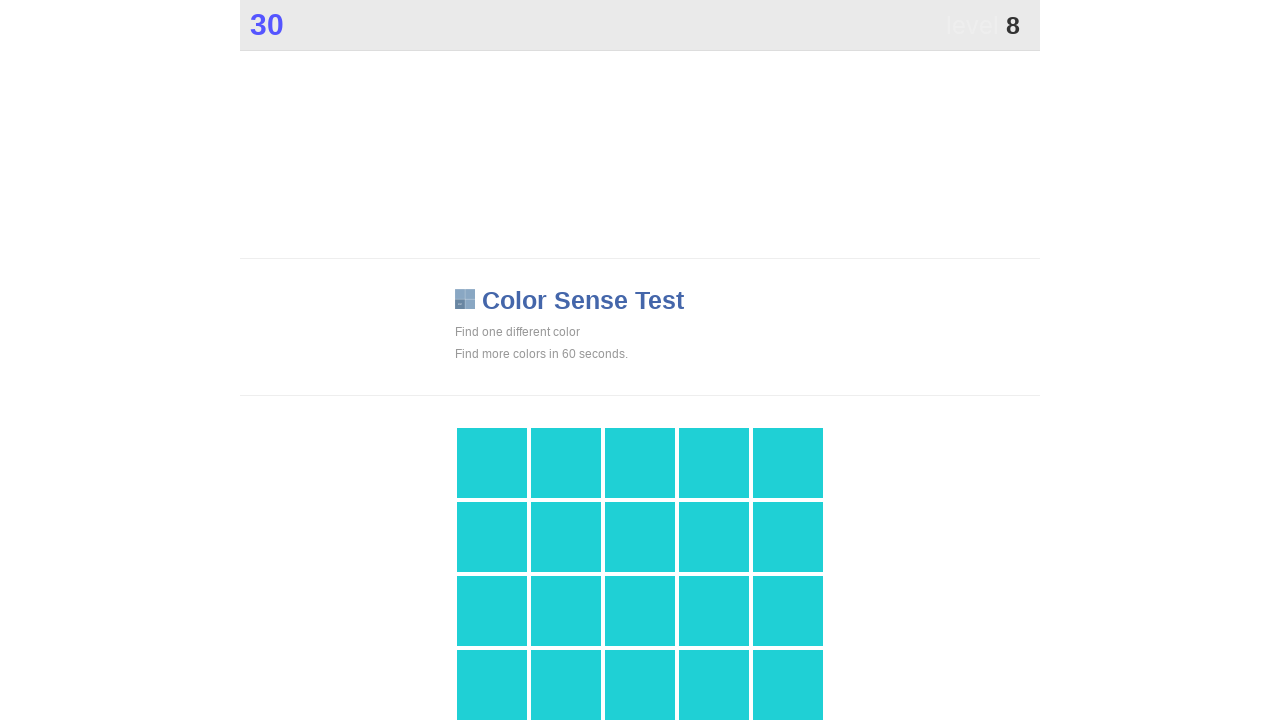

Counted color occurrences to find unique color
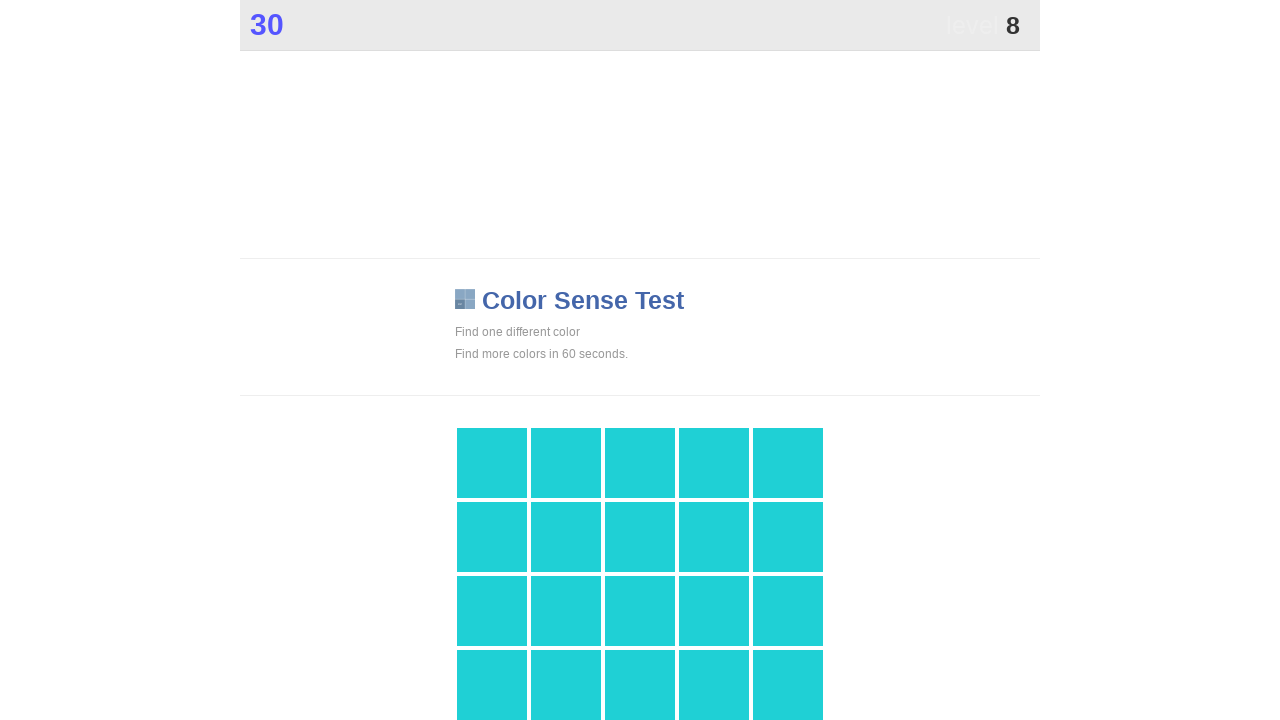

Clicked button with unique color at index 23
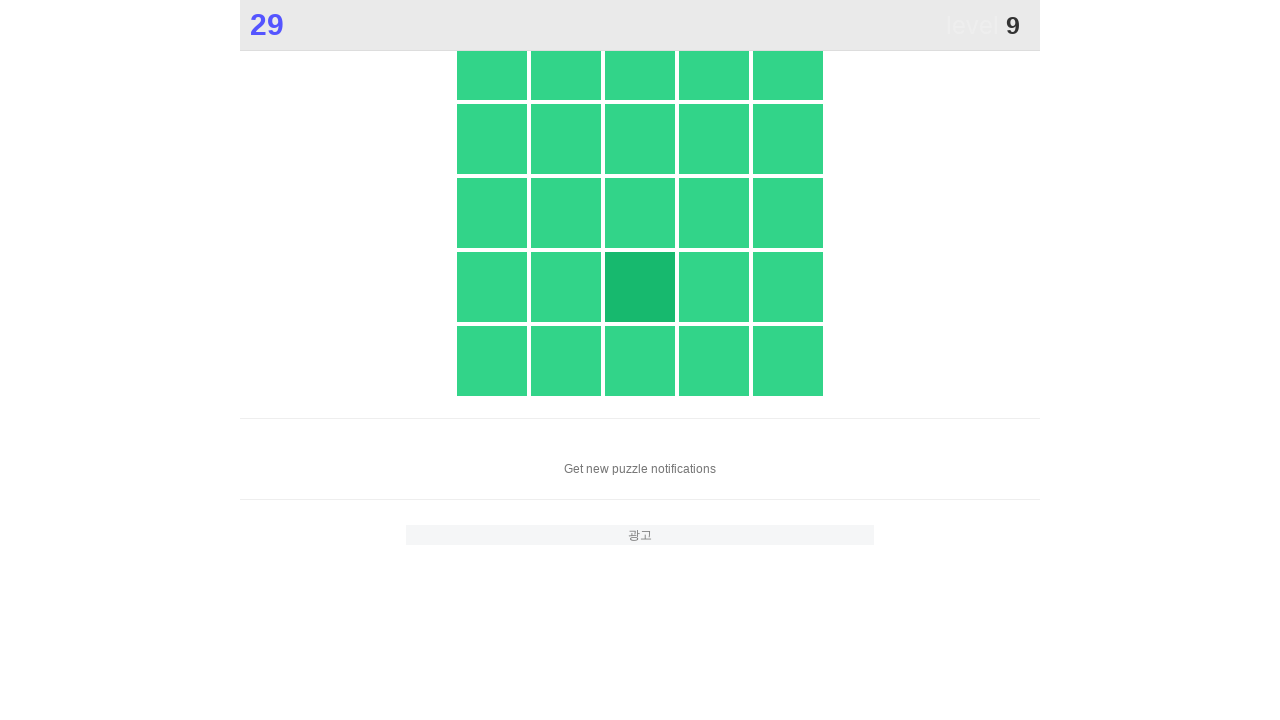

Found all grid buttons
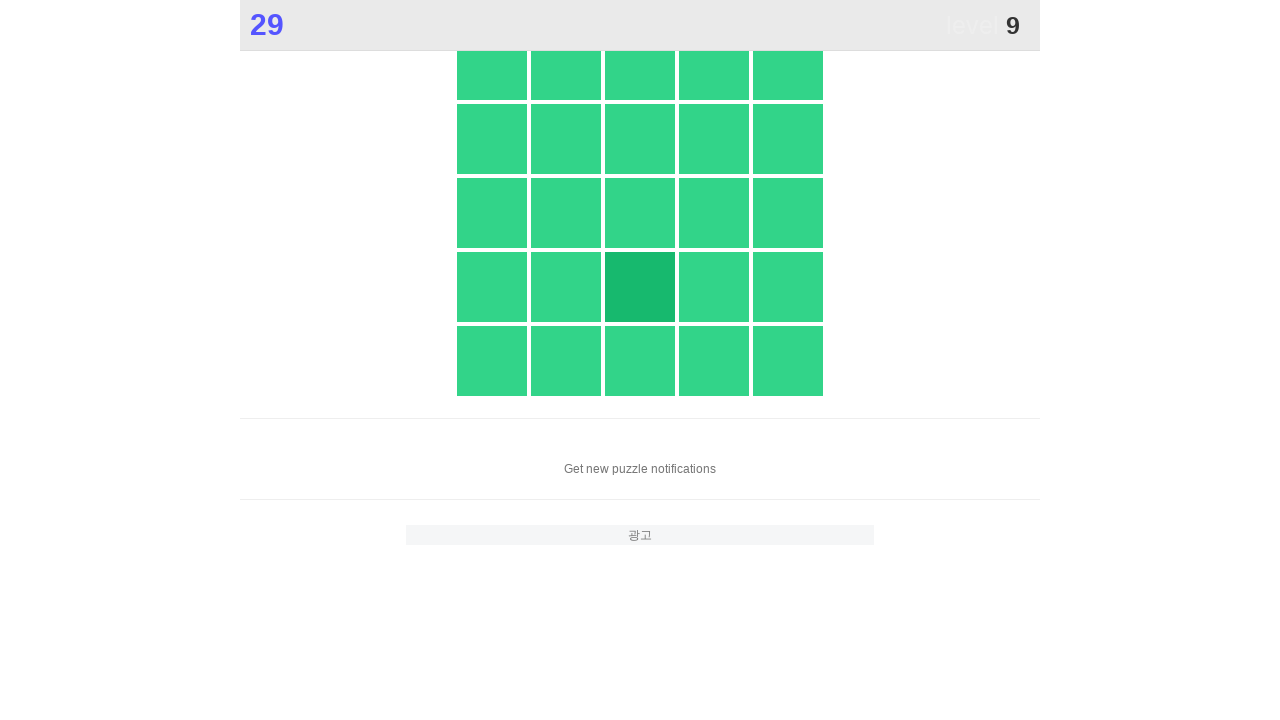

Retrieved background colors of all buttons
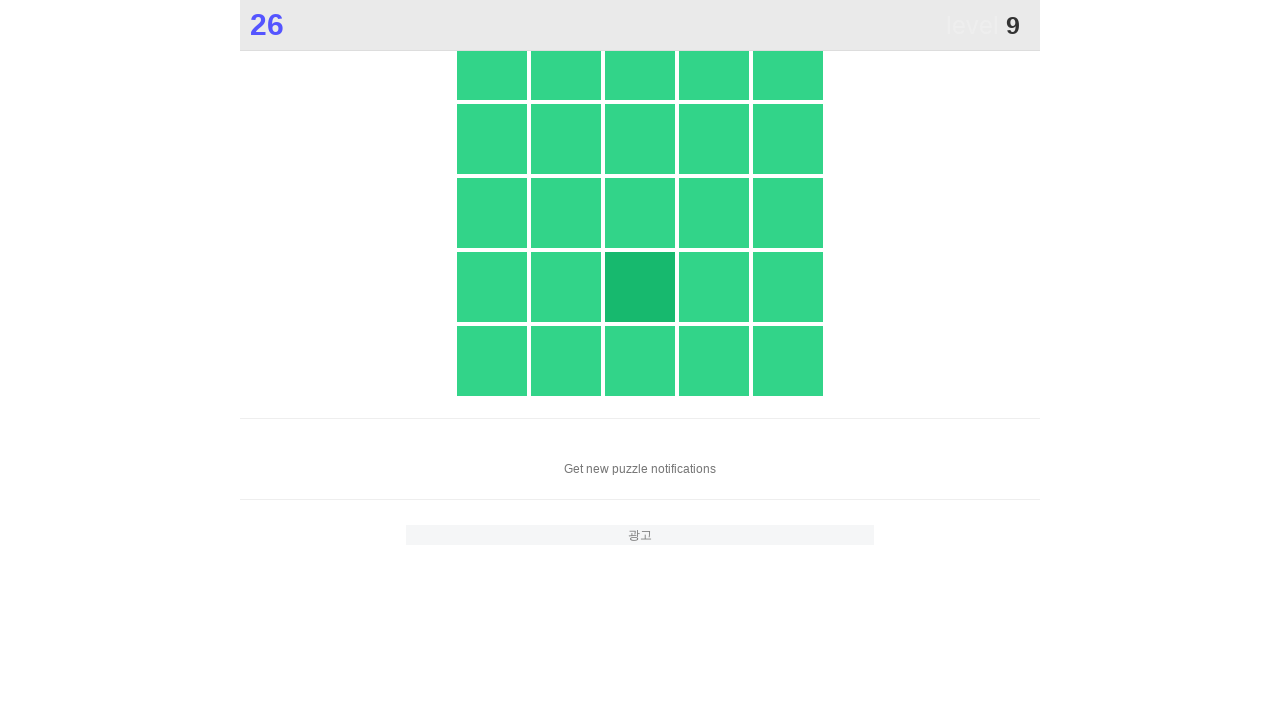

Counted color occurrences to find unique color
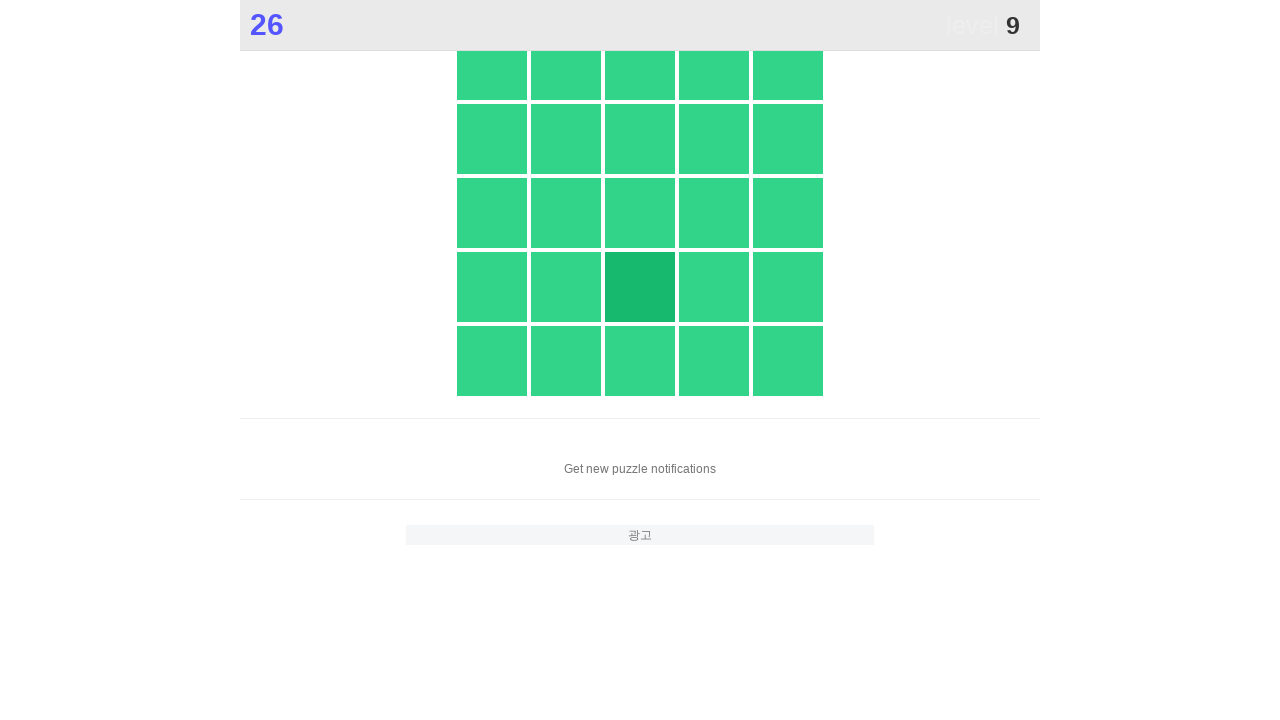

Clicked button with unique color at index 17
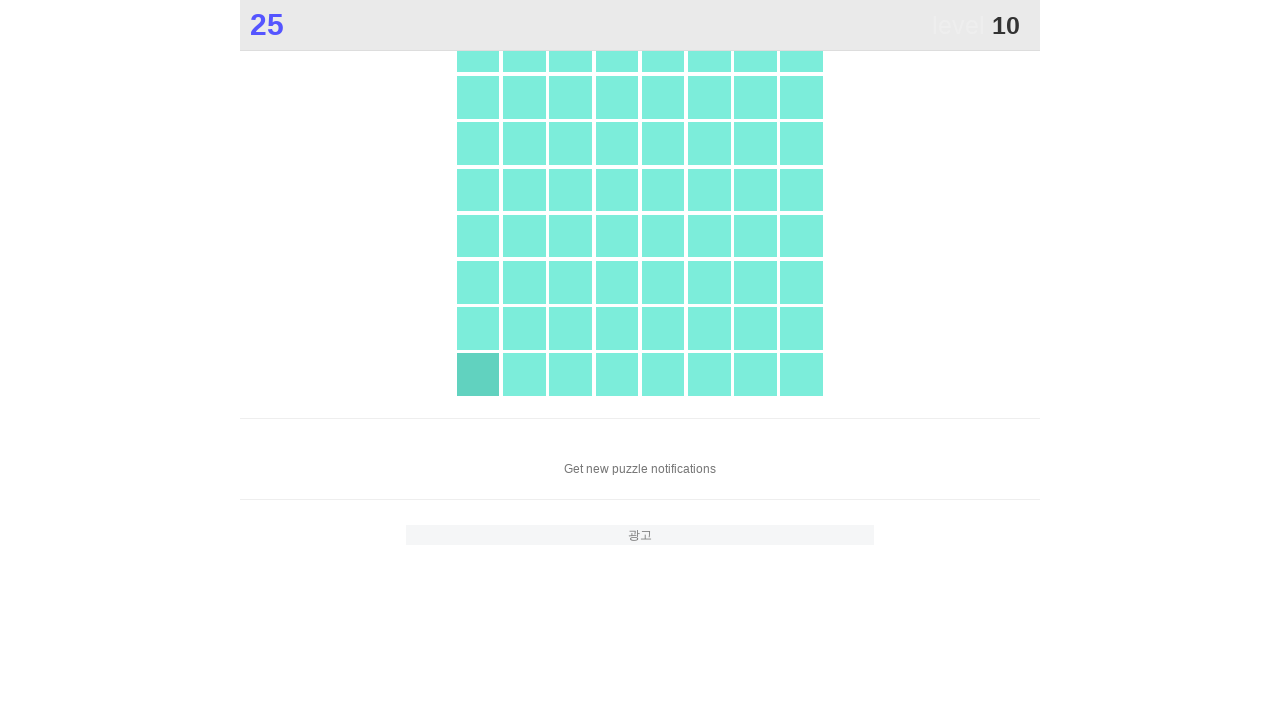

Found all grid buttons
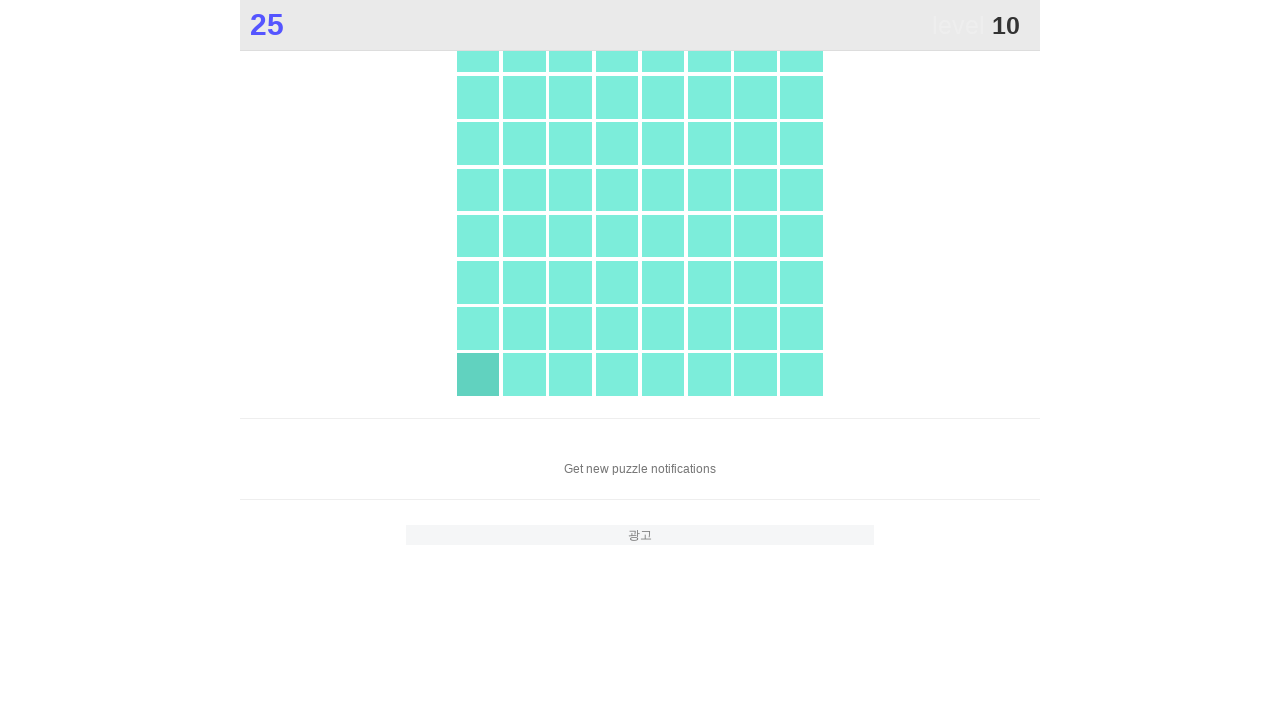

Retrieved background colors of all buttons
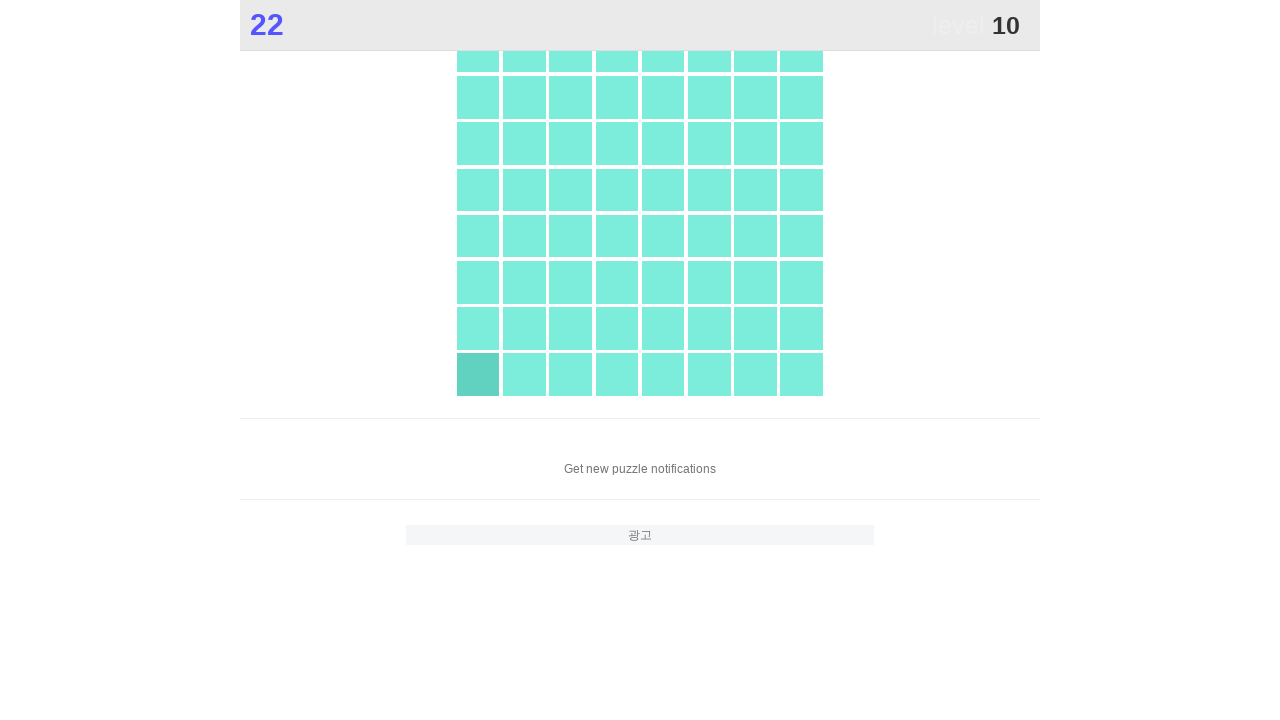

Counted color occurrences to find unique color
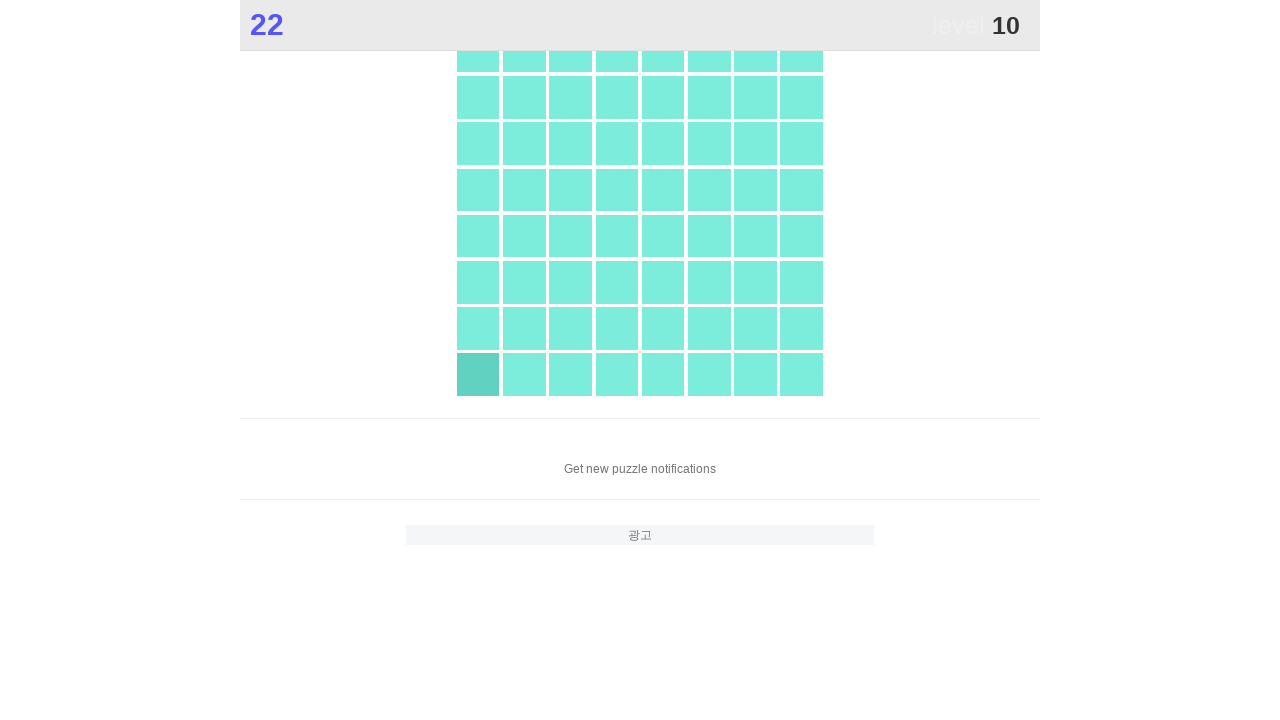

Clicked button with unique color at index 56
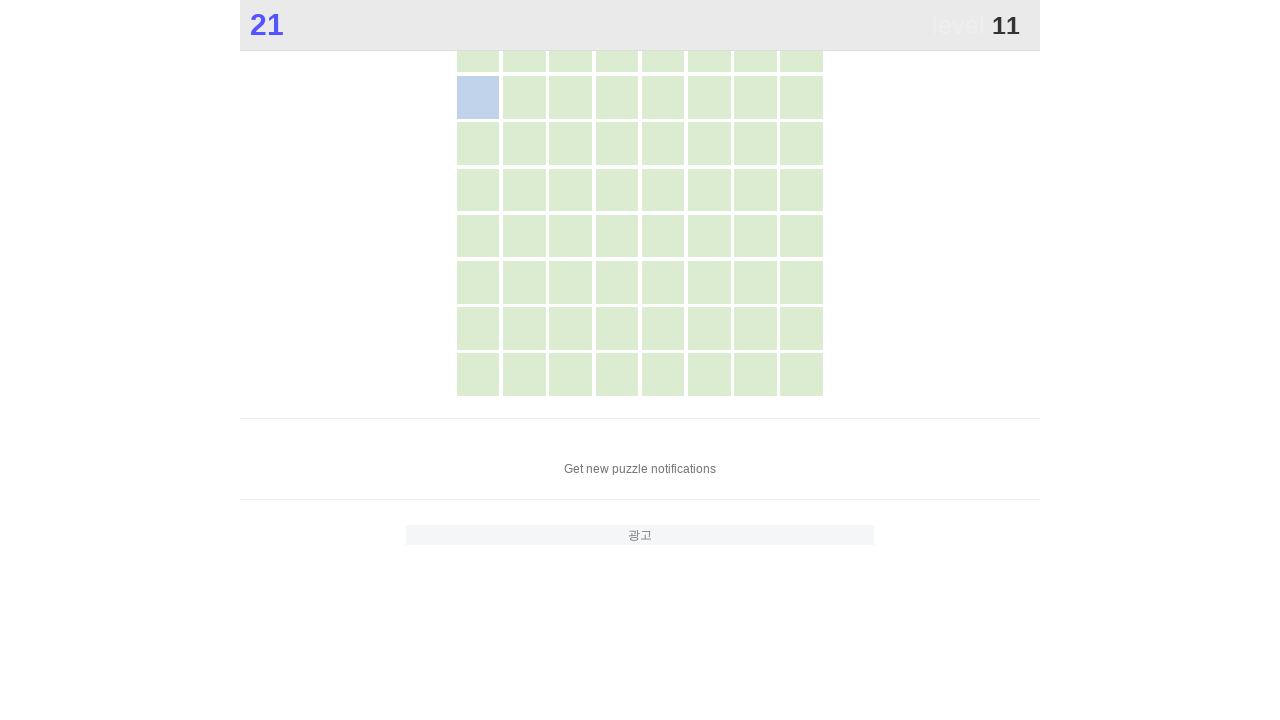

Found all grid buttons
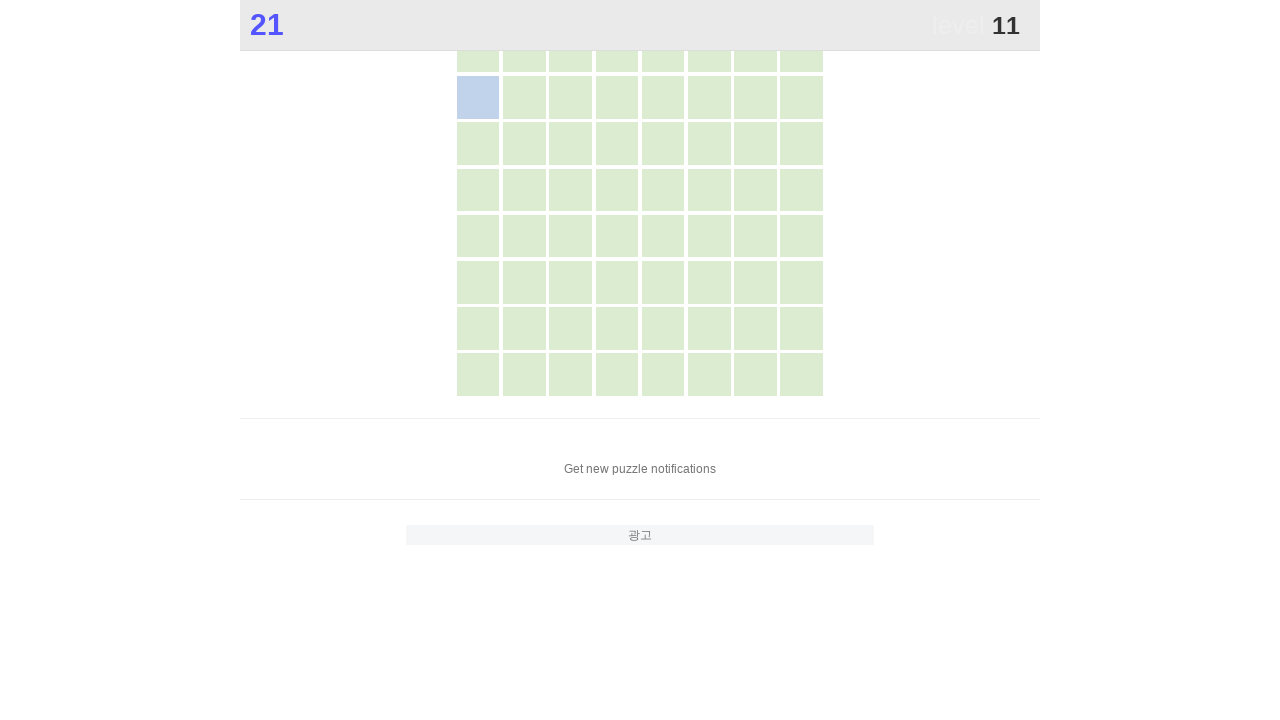

Retrieved background colors of all buttons
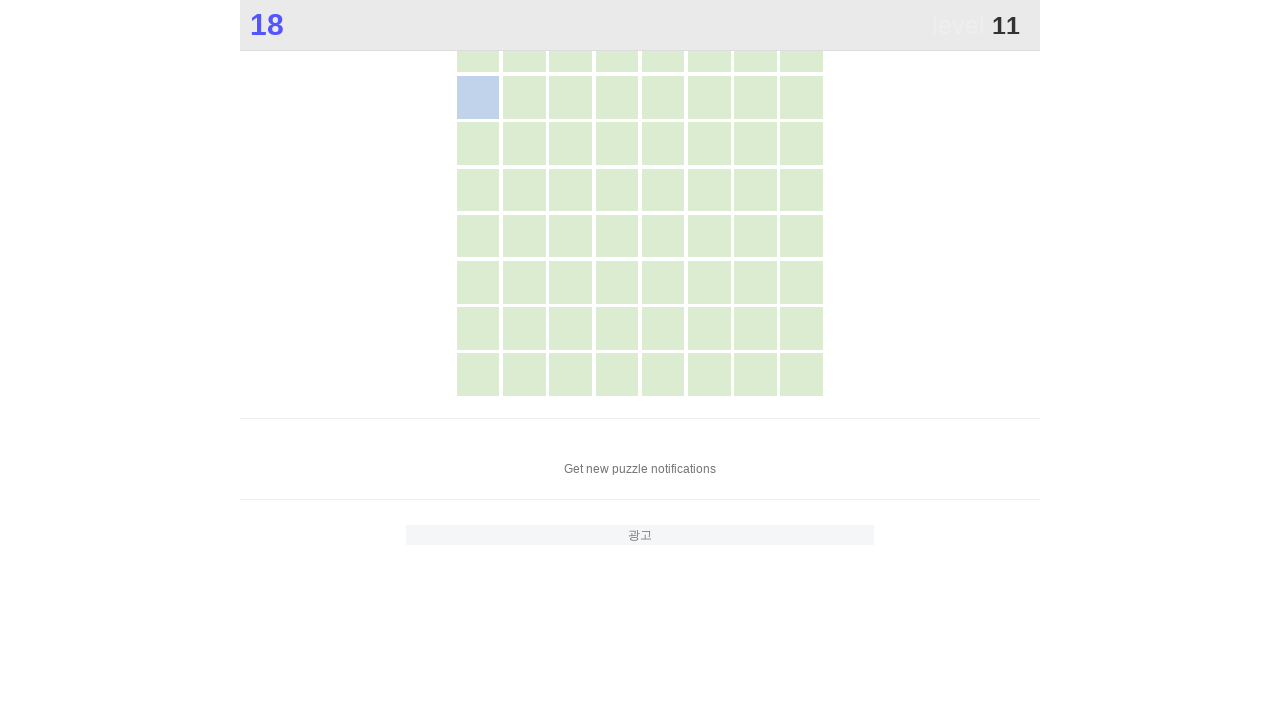

Counted color occurrences to find unique color
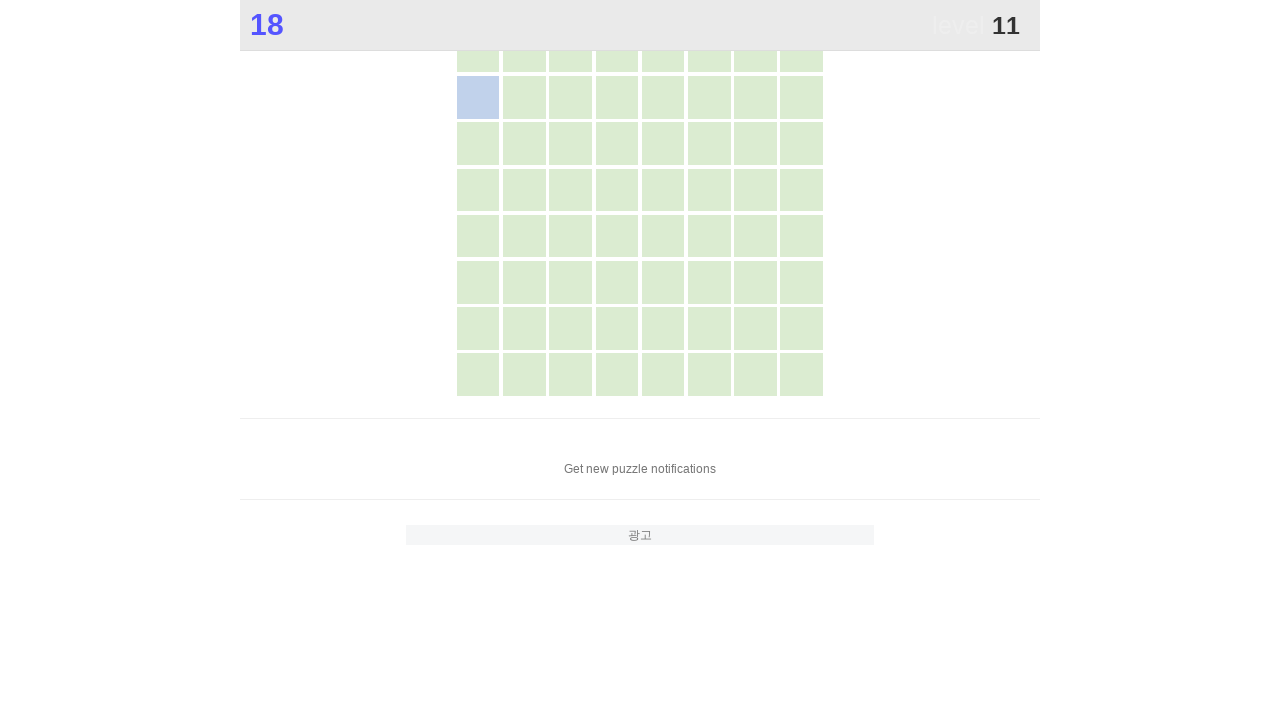

Clicked button with unique color at index 8
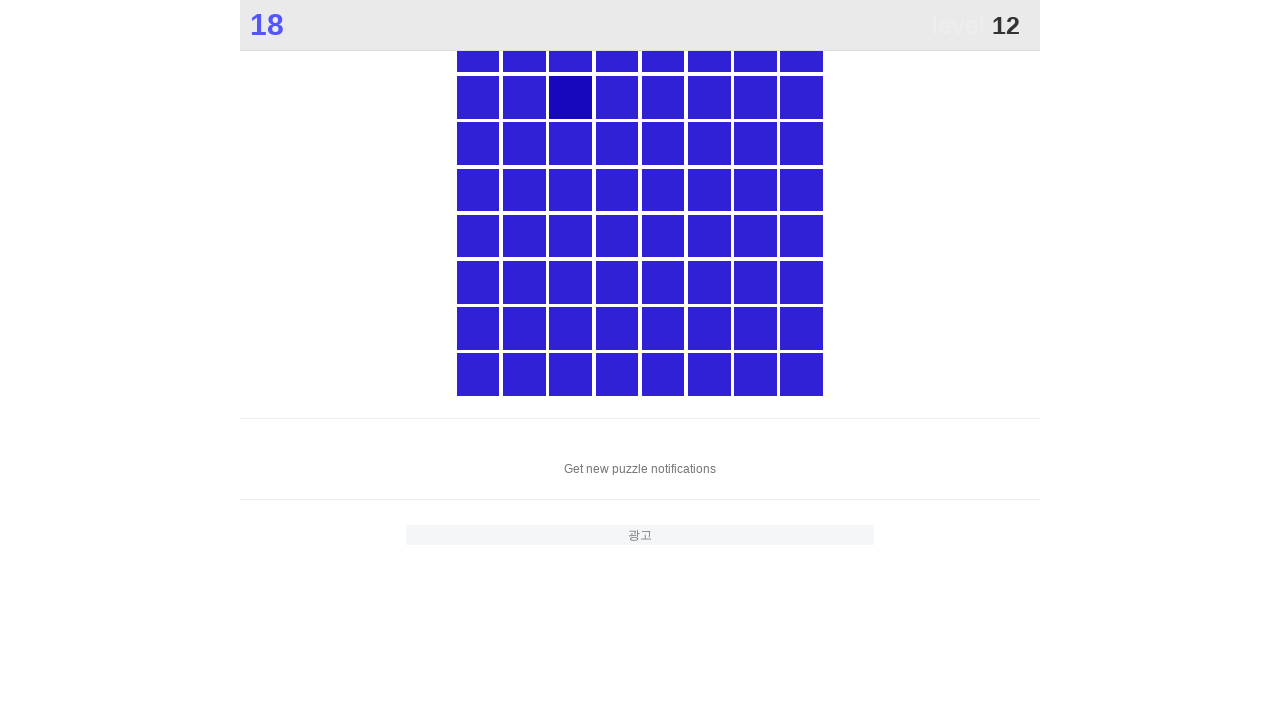

Found all grid buttons
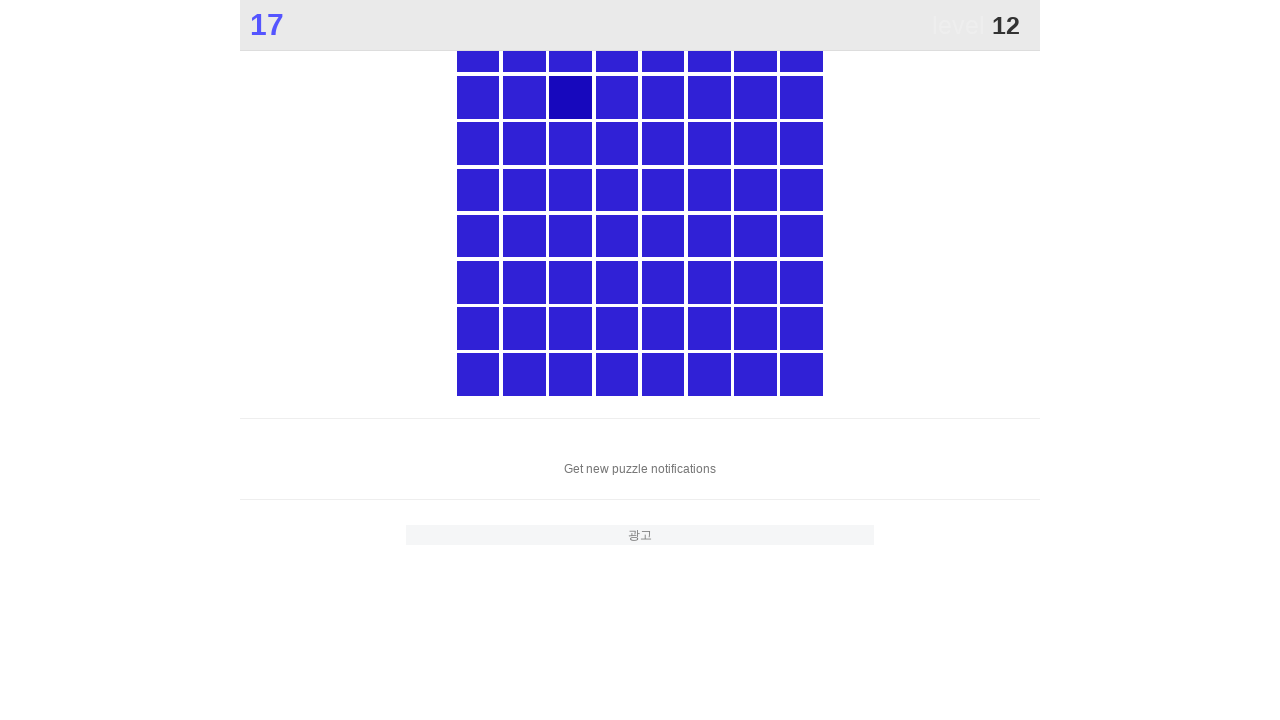

Retrieved background colors of all buttons
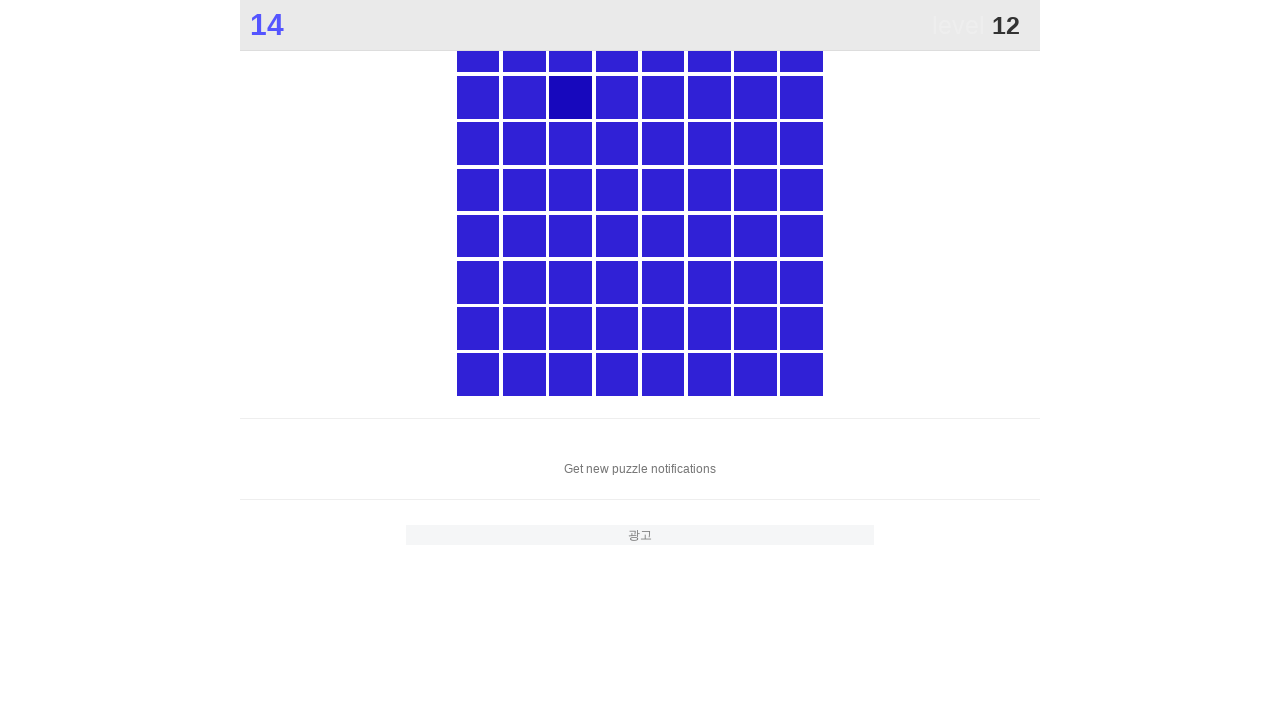

Counted color occurrences to find unique color
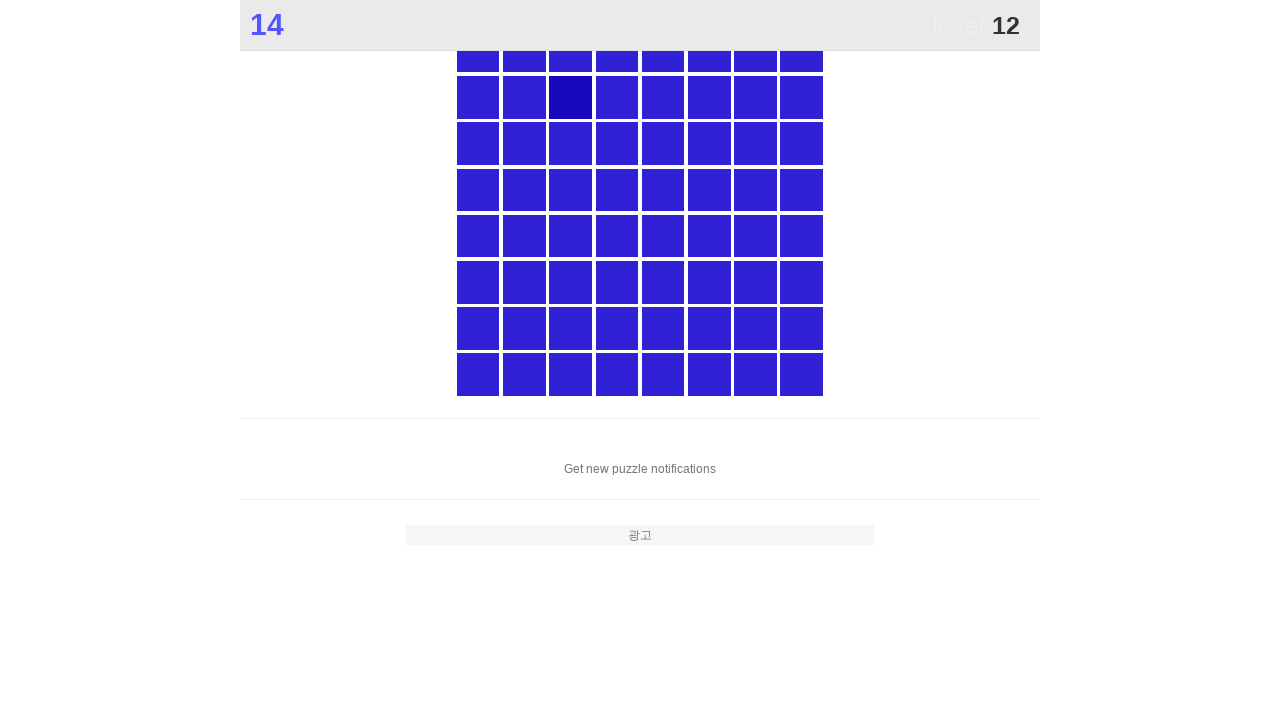

Clicked button with unique color at index 10
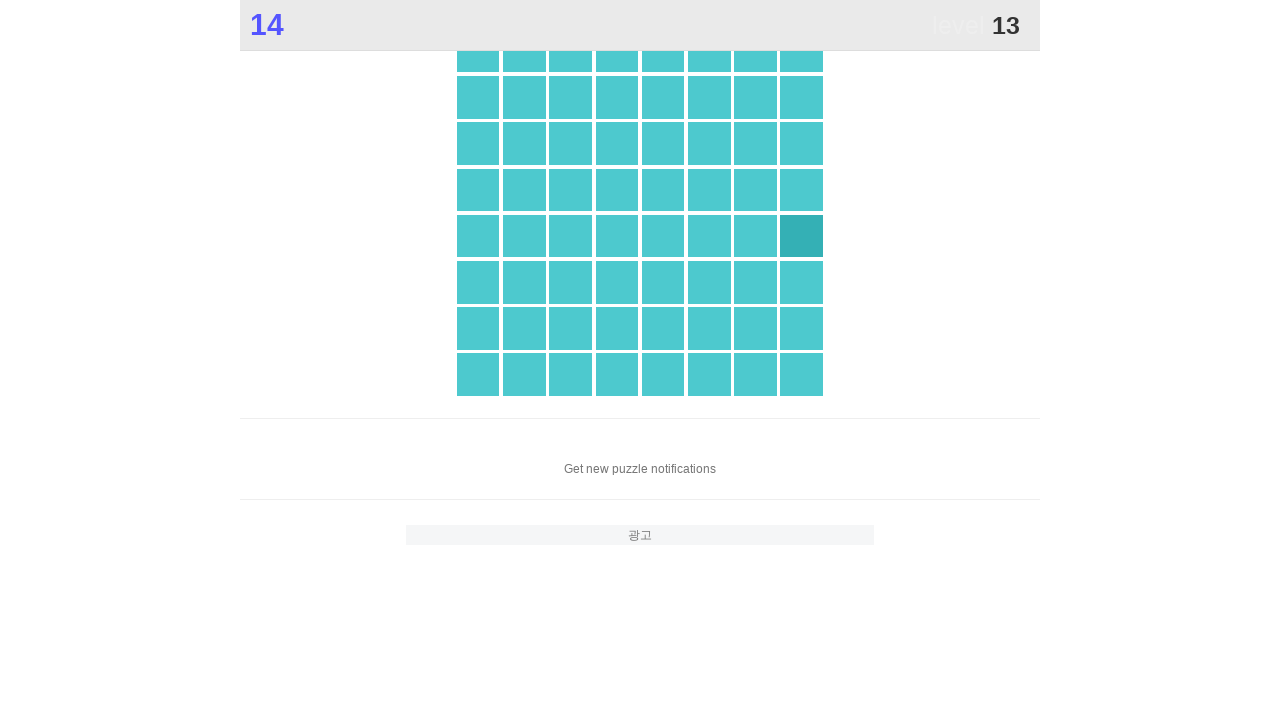

Found all grid buttons
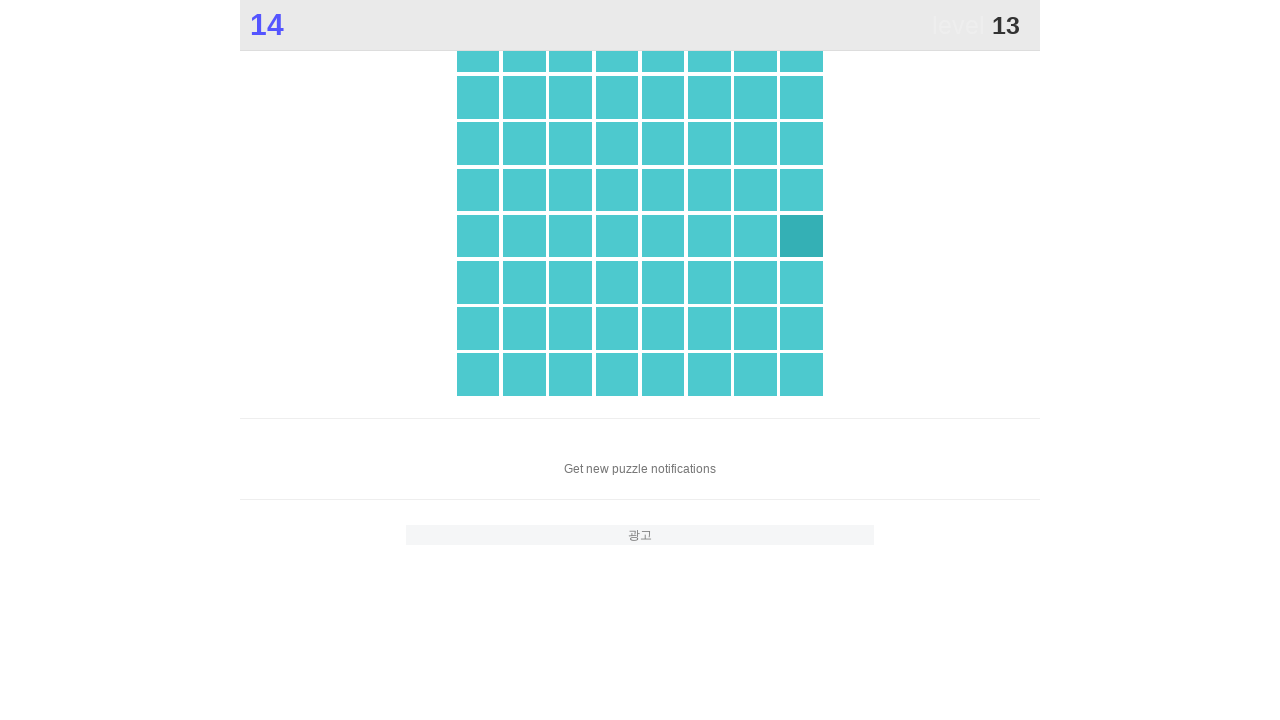

Retrieved background colors of all buttons
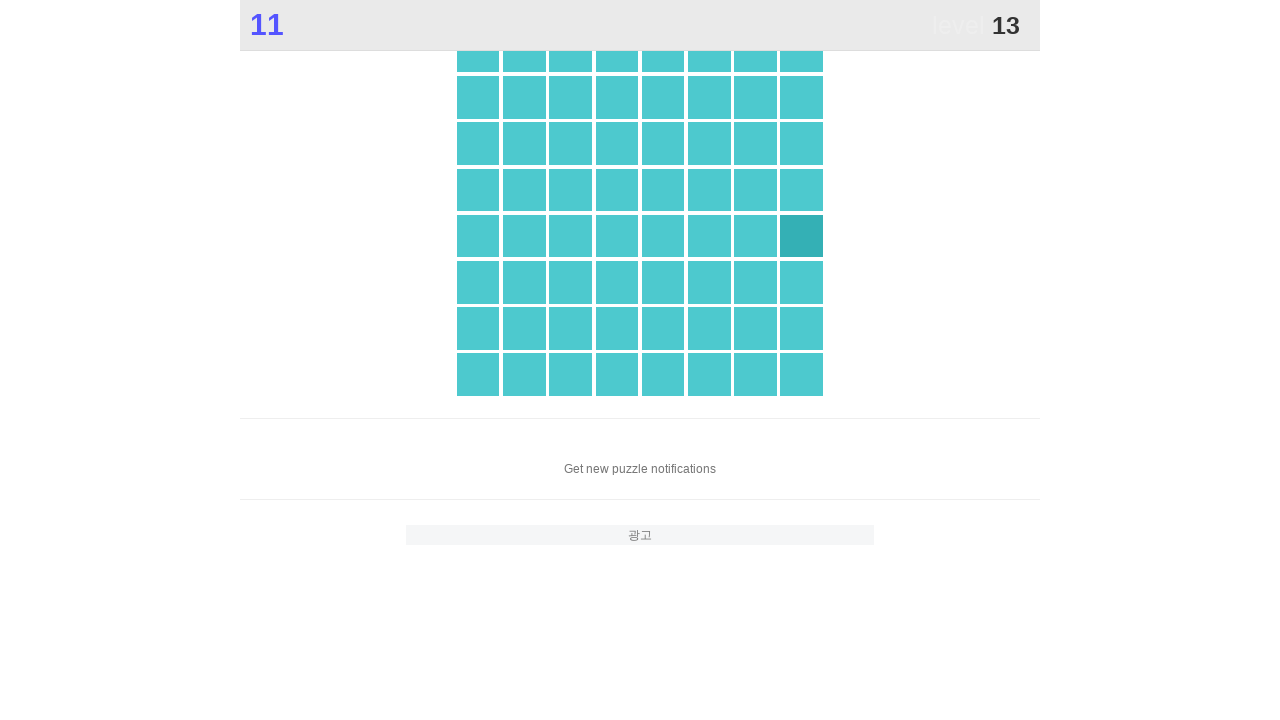

Counted color occurrences to find unique color
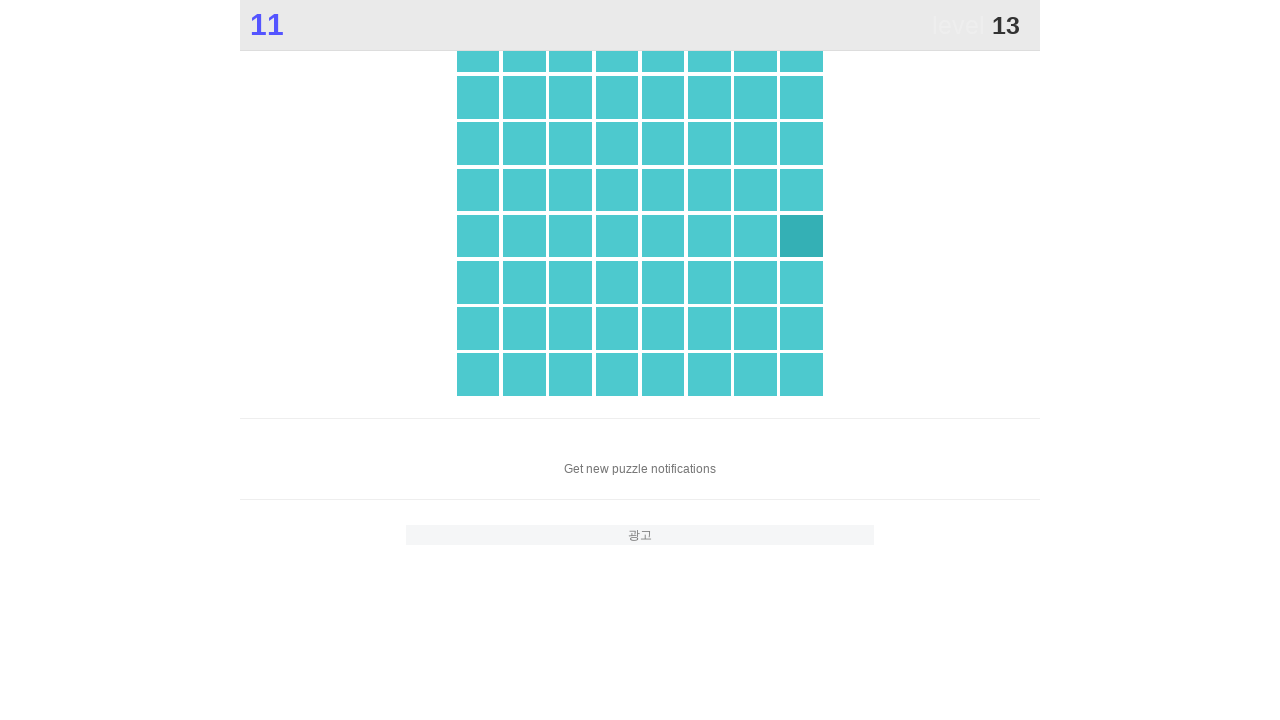

Clicked button with unique color at index 39
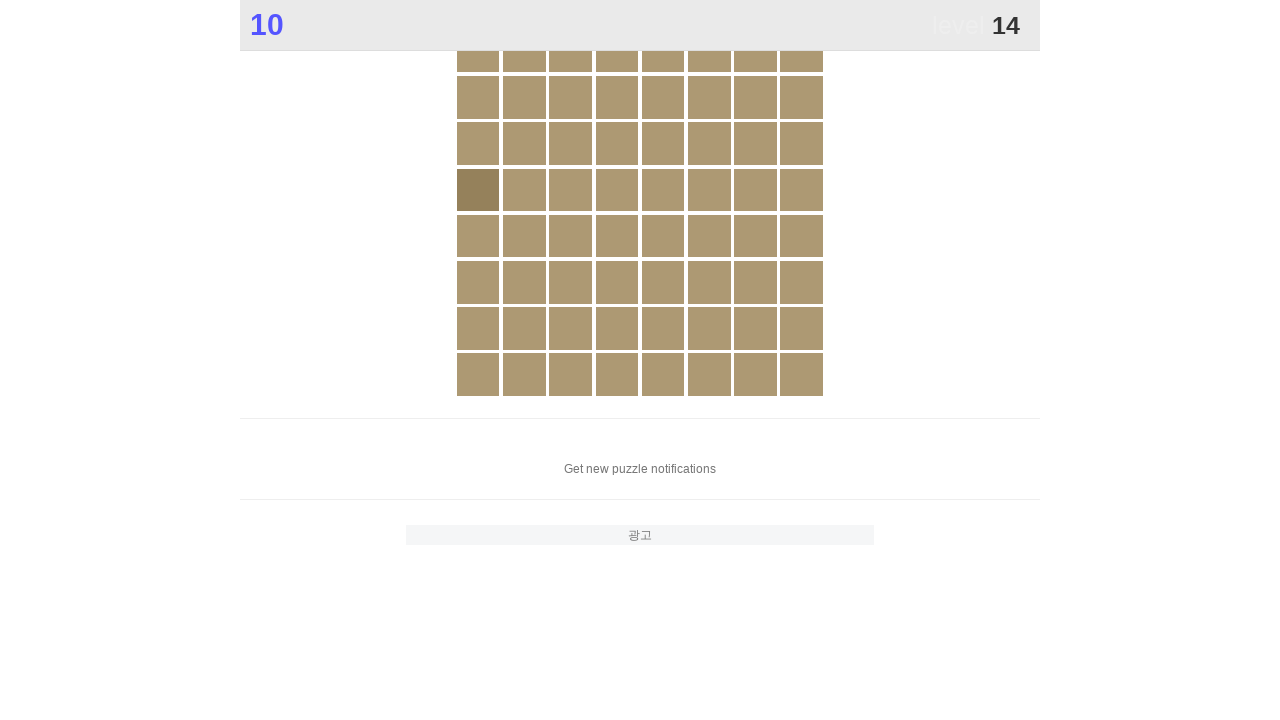

Found all grid buttons
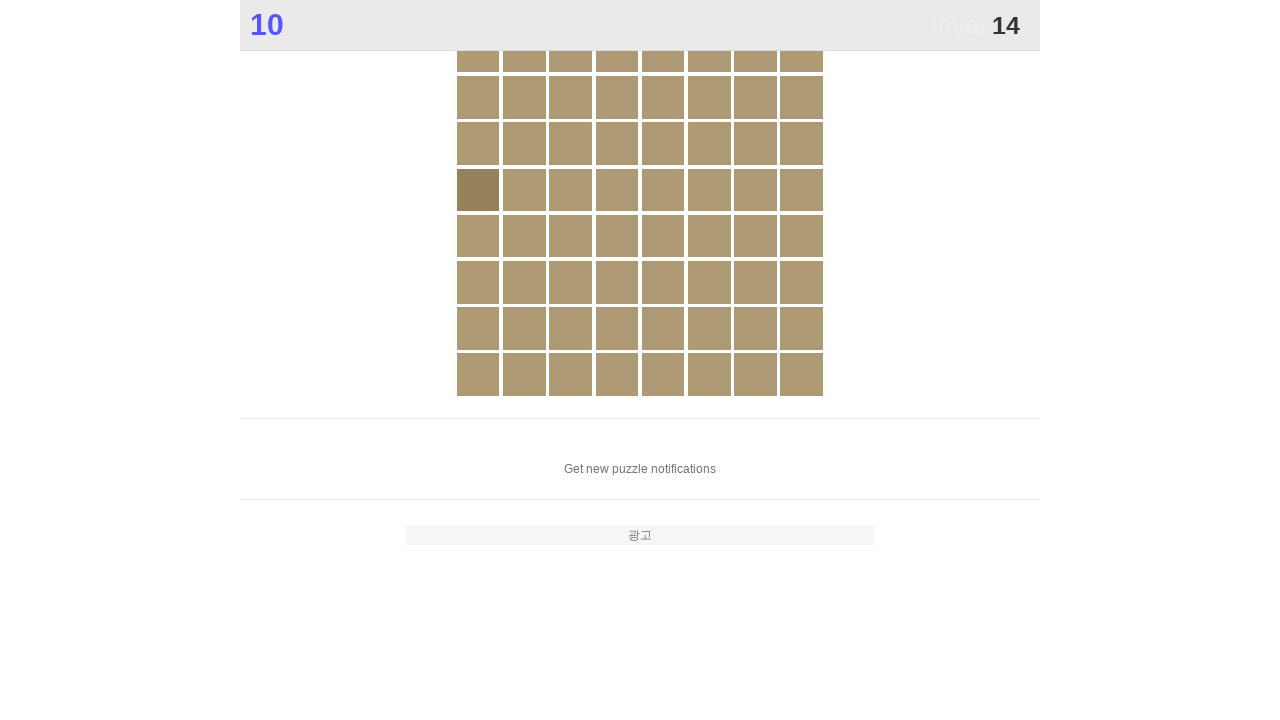

Retrieved background colors of all buttons
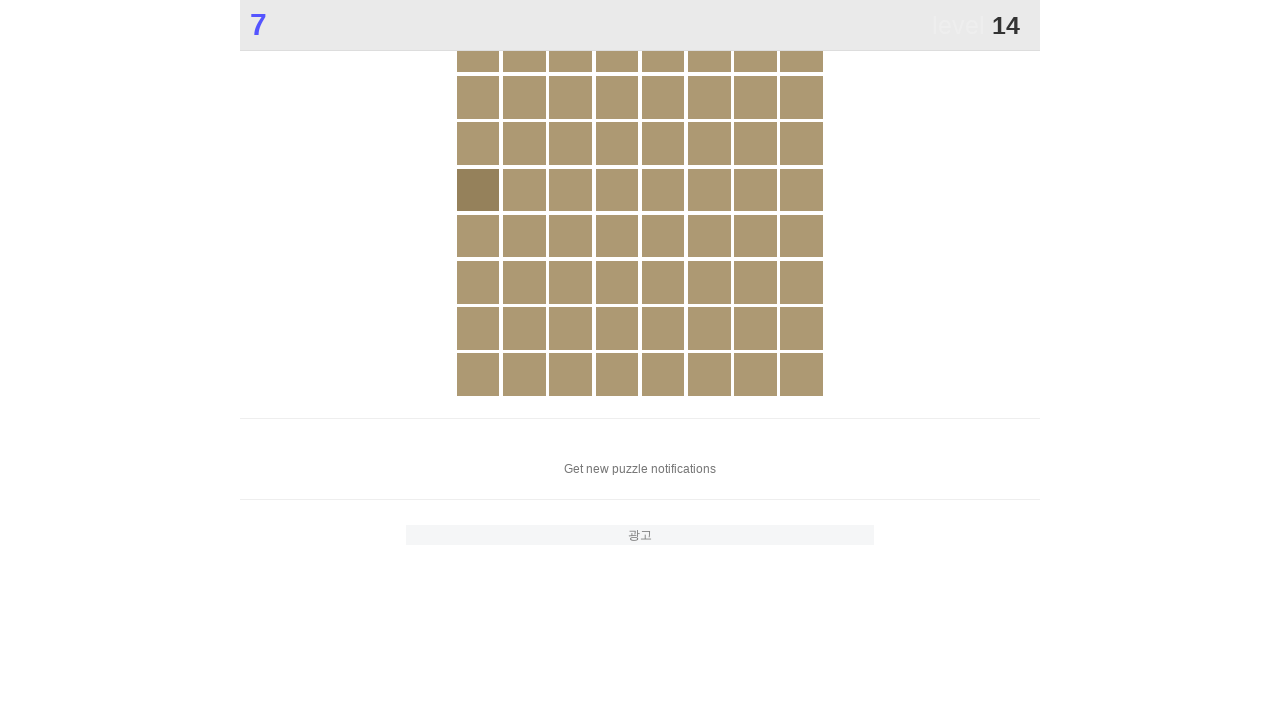

Counted color occurrences to find unique color
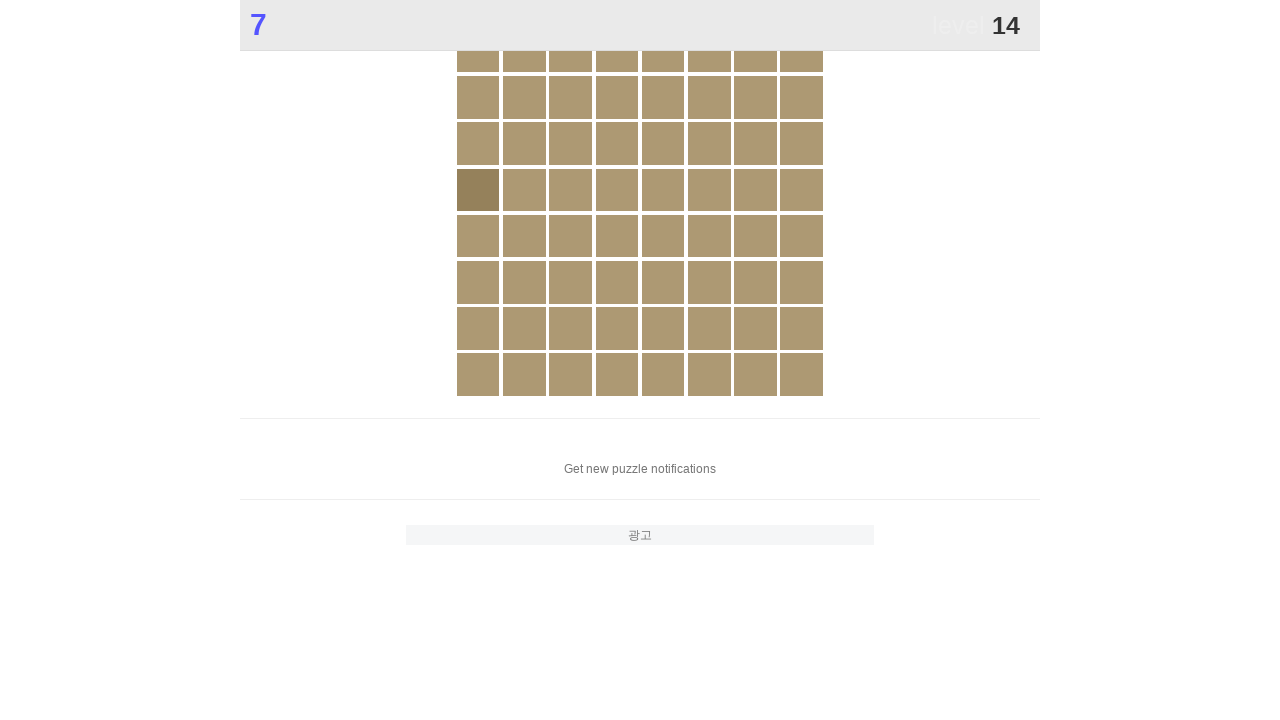

Clicked button with unique color at index 24
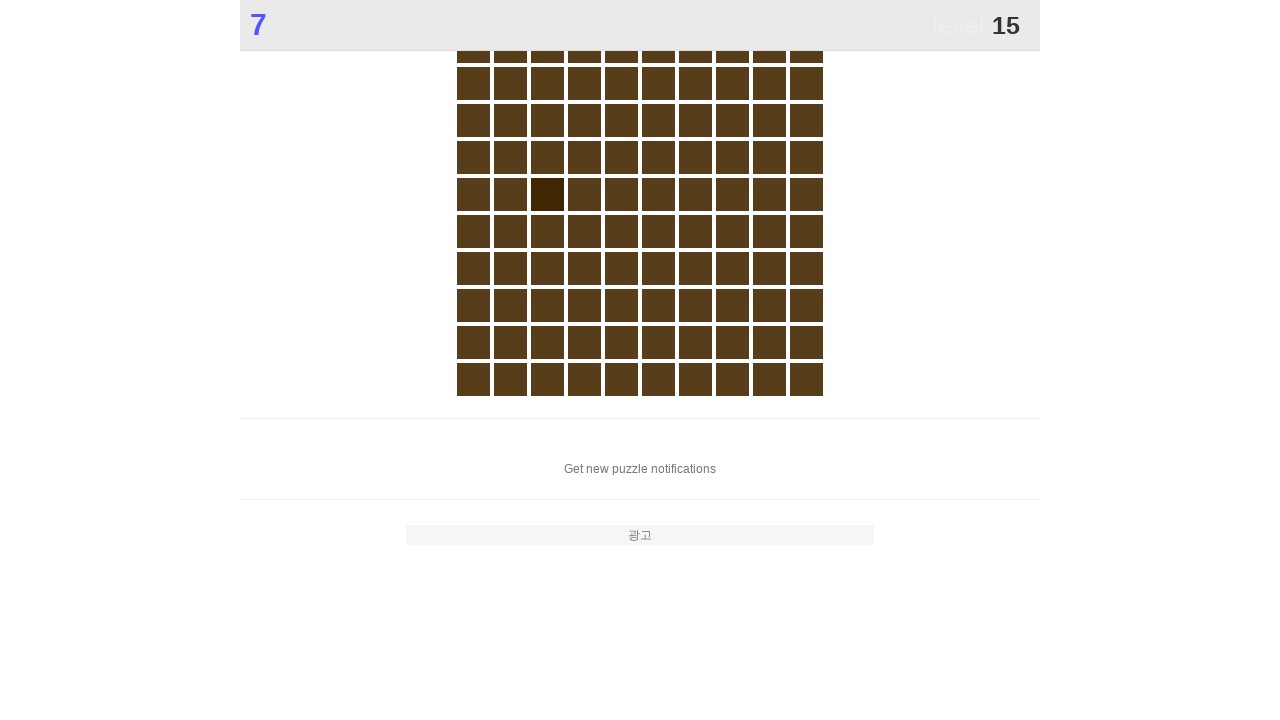

Found all grid buttons
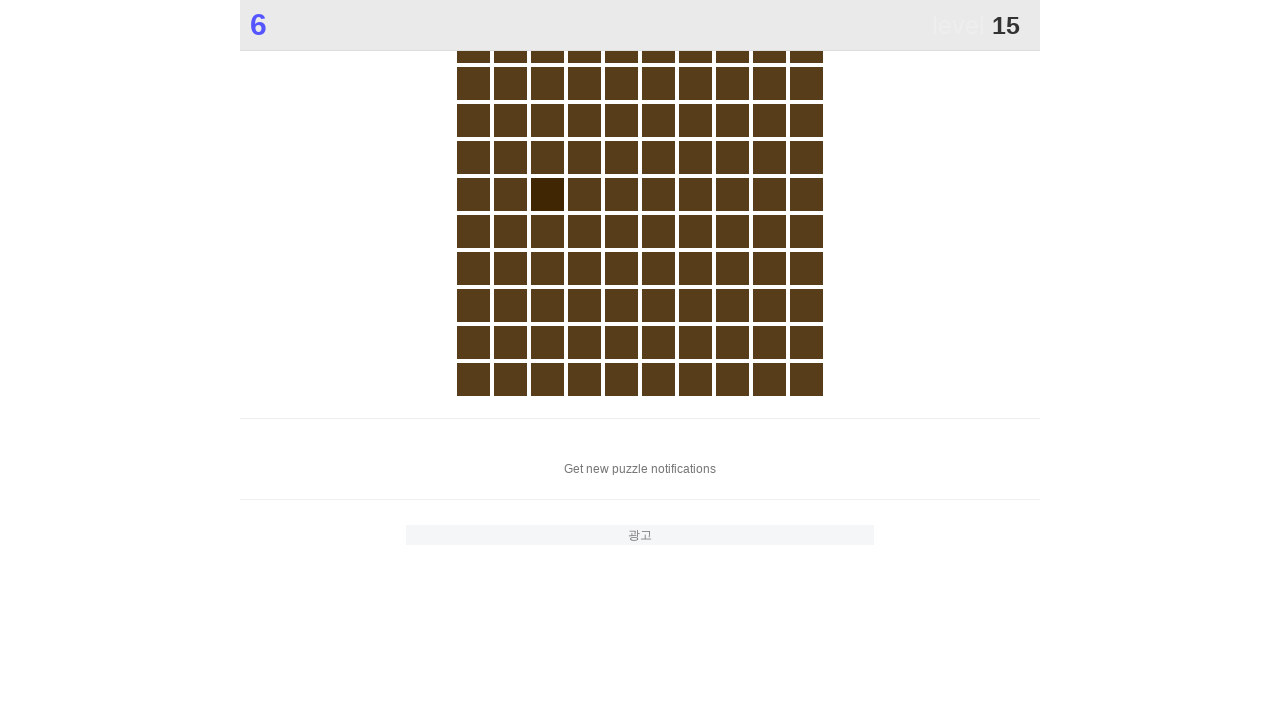

Retrieved background colors of all buttons
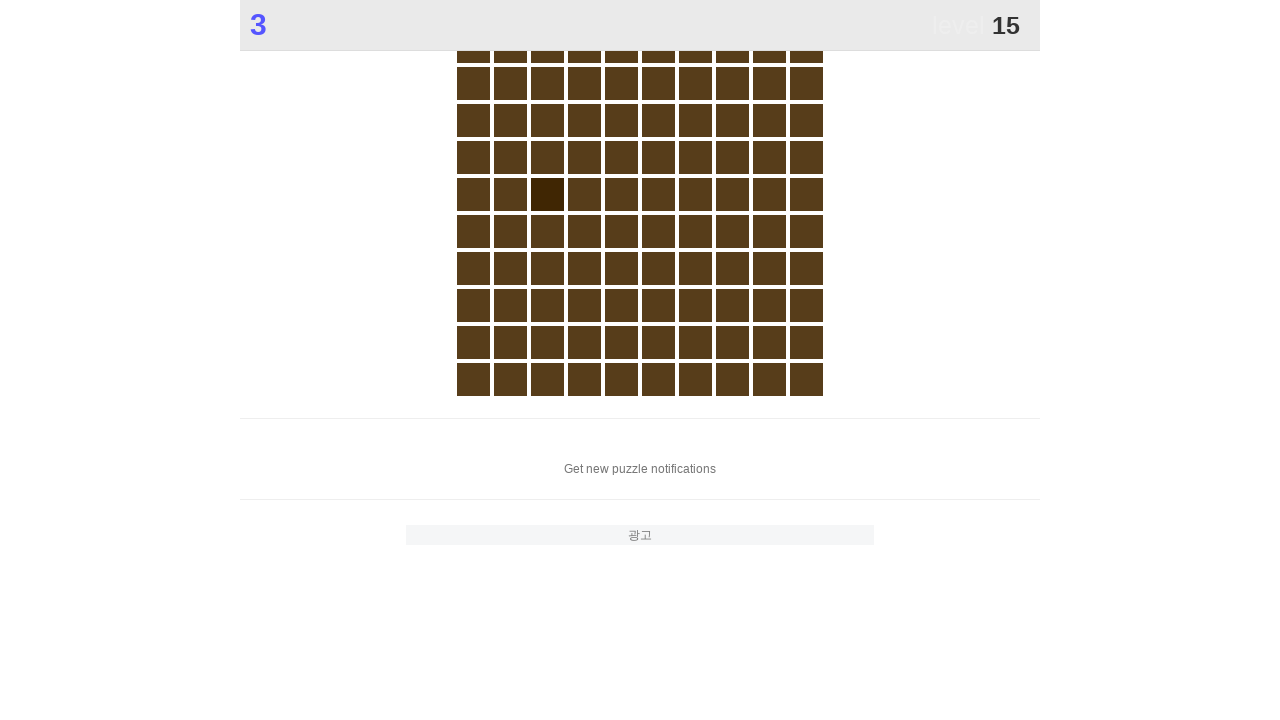

Counted color occurrences to find unique color
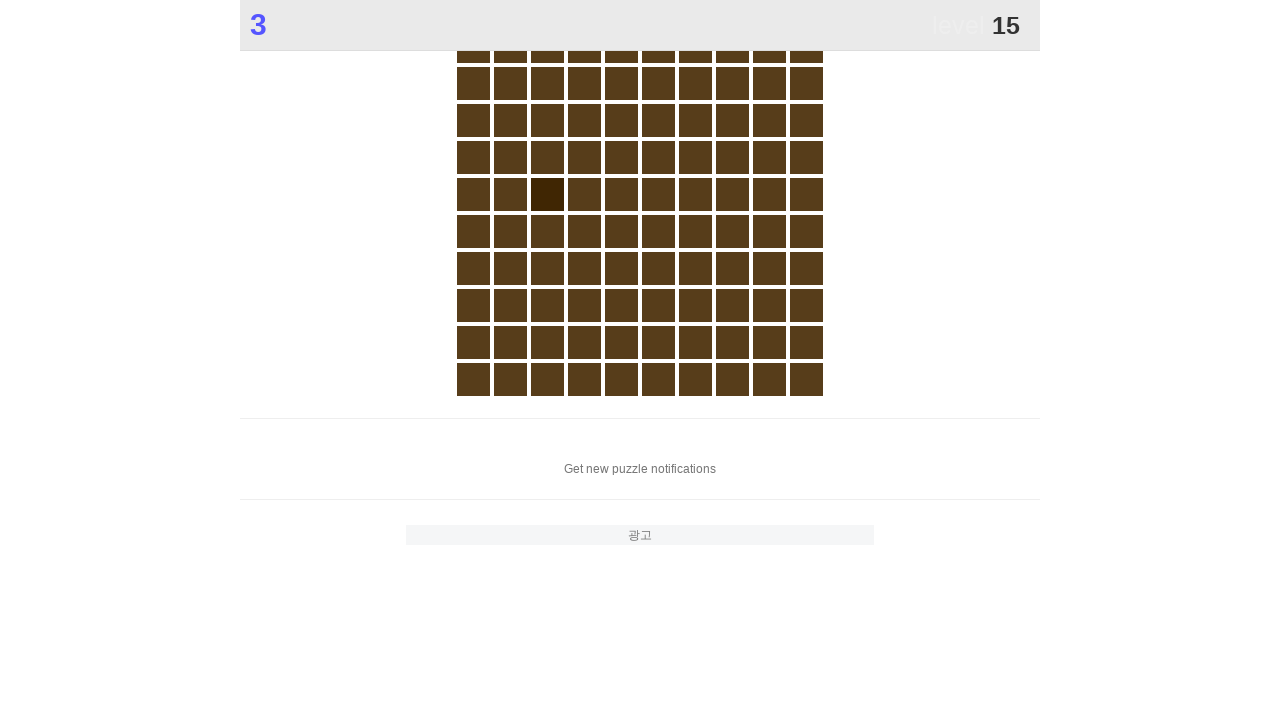

Clicked button with unique color at index 42
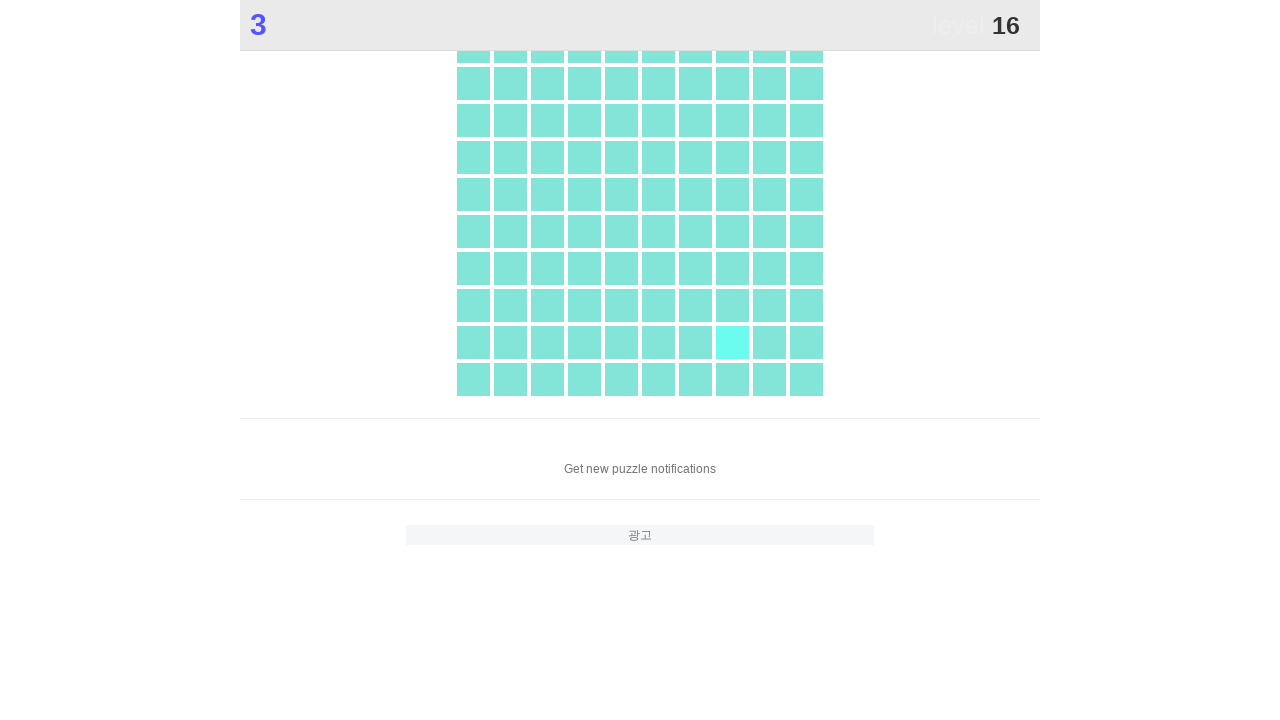

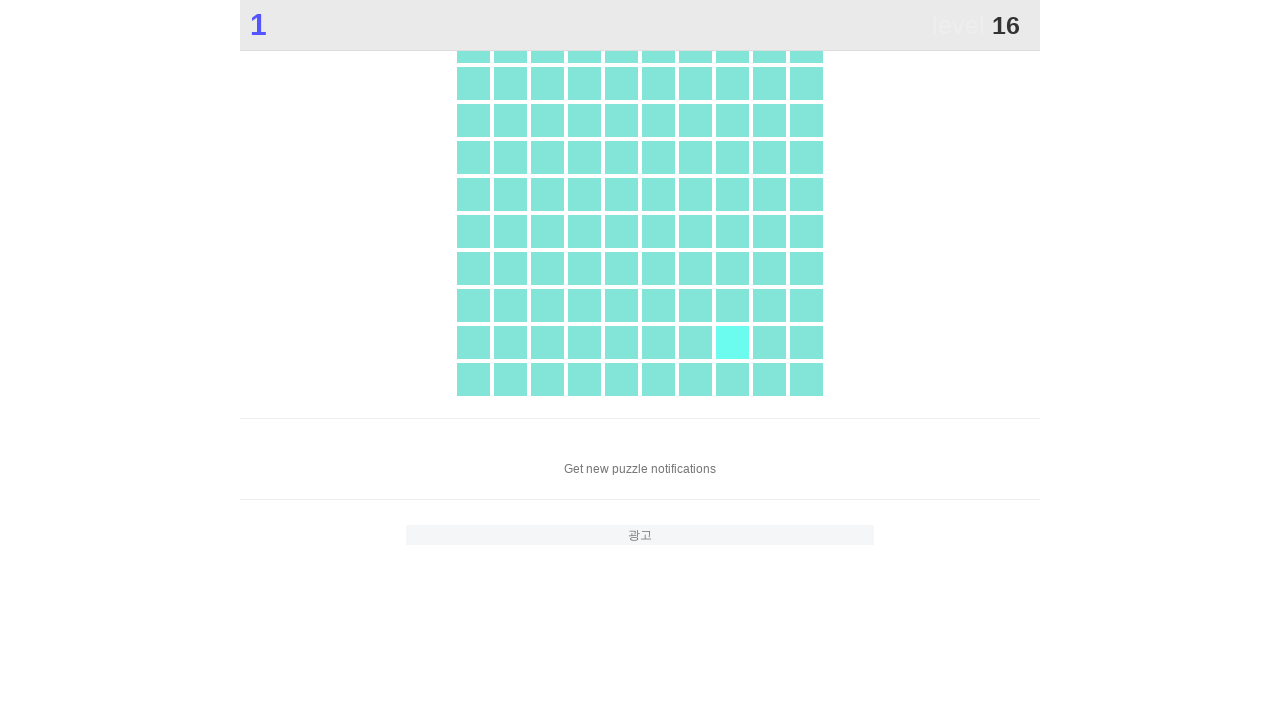